Tests table pagination functionality by searching through paginated pages for a specific country (Hong Kong) and selecting it via checkbox when found.

Starting URL: https://selectorshub.com/xpath-practice-page/

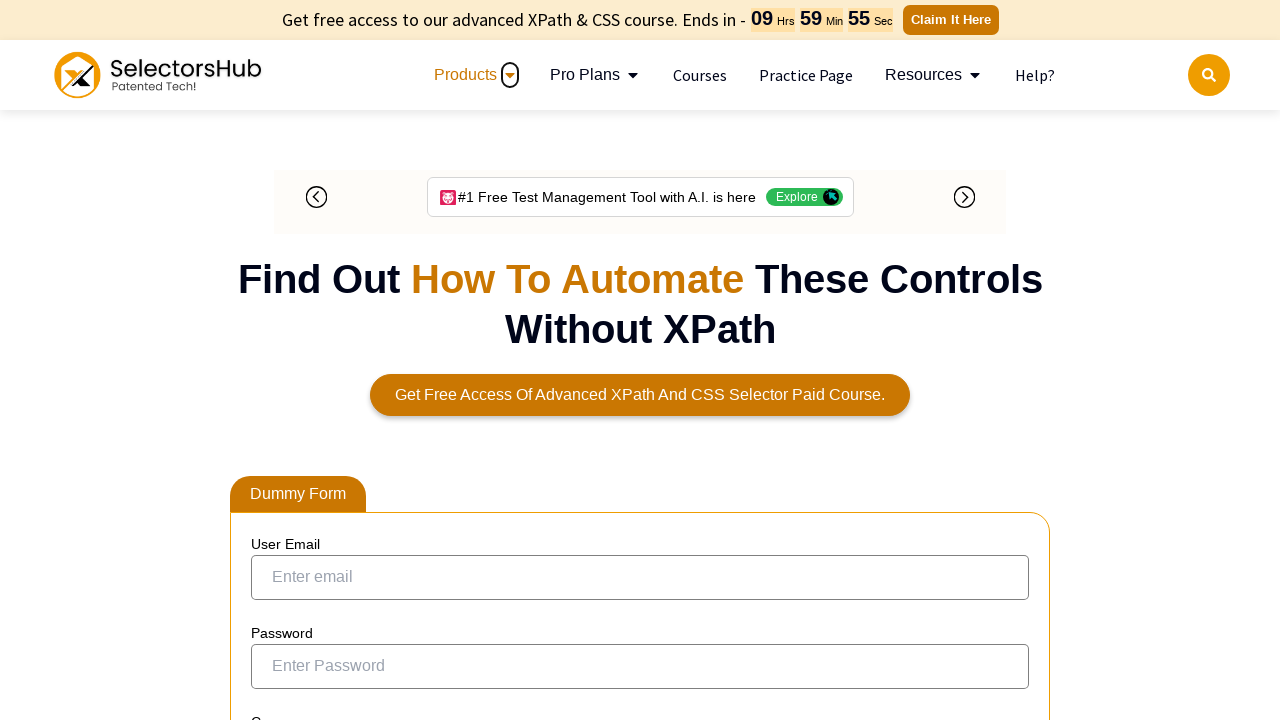

Waited for Next button to be present in pagination controls
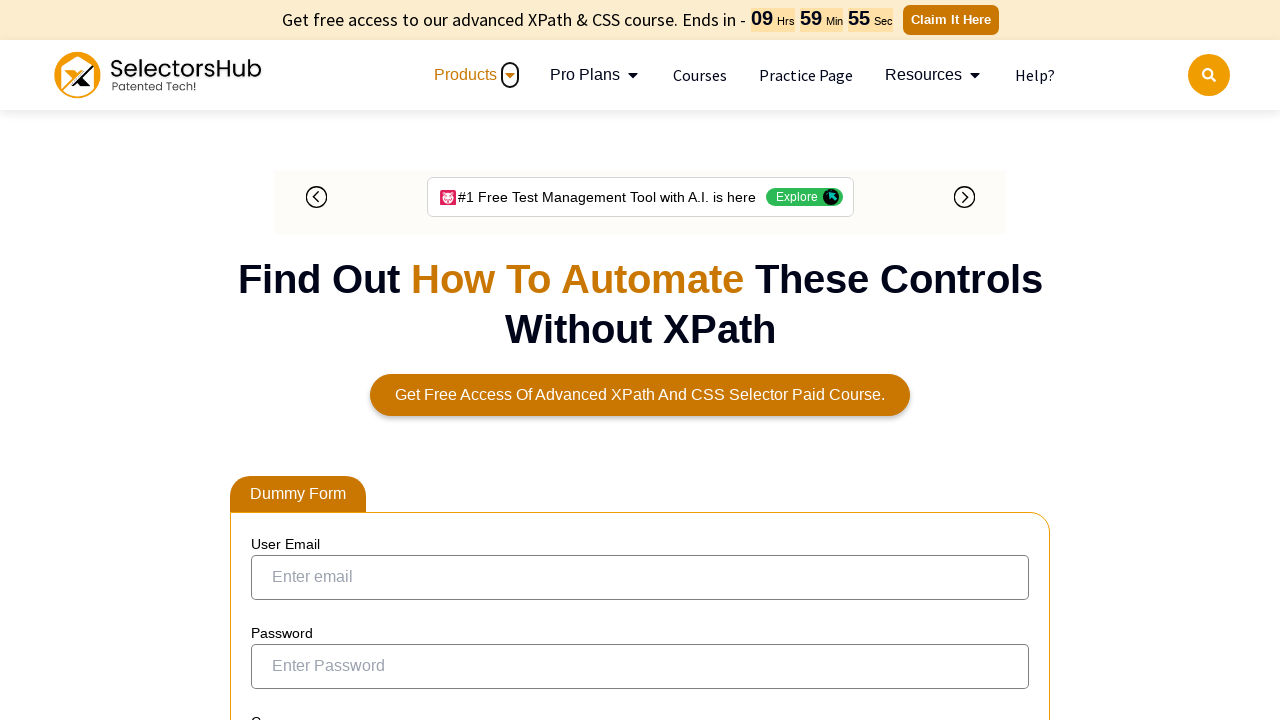

Located cells containing 'Brazil' on current page
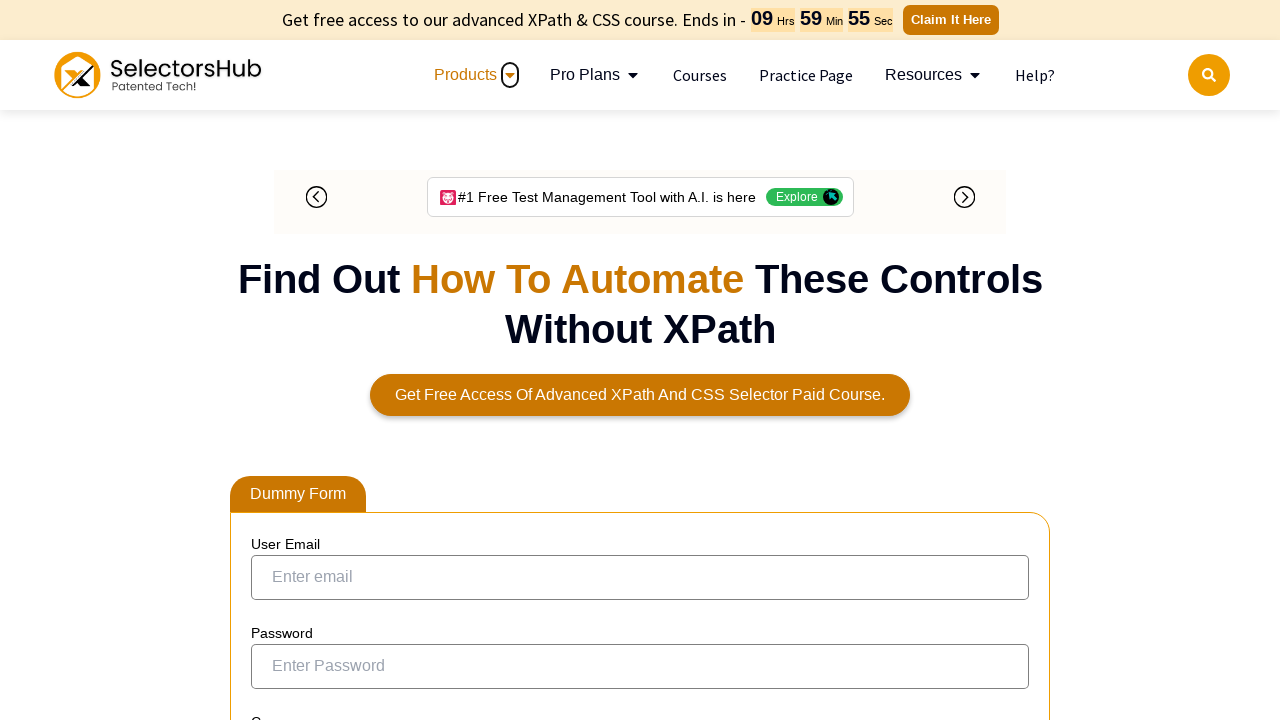

'Brazil' not found on current page, checking if Next button is enabled
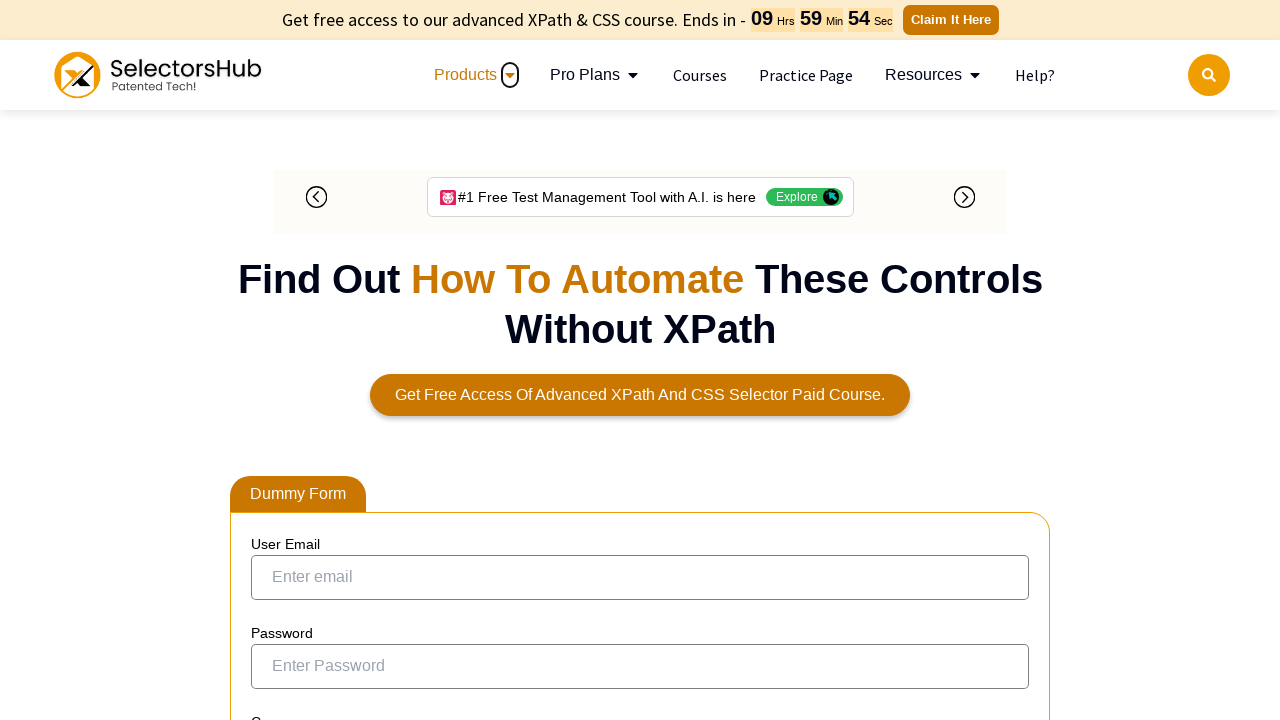

Clicked Next button to navigate to next page at (1013, 361) on xpath=//button[@aria-label='Next']
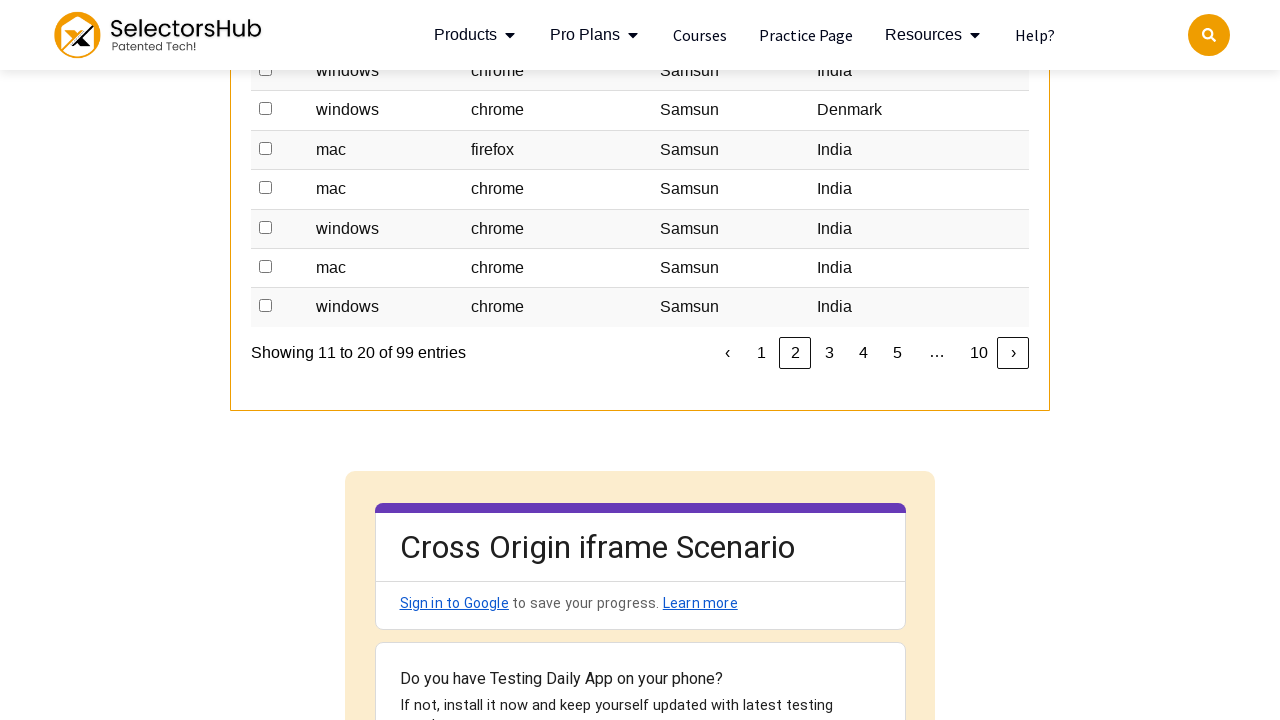

Waited for table content to update on next page
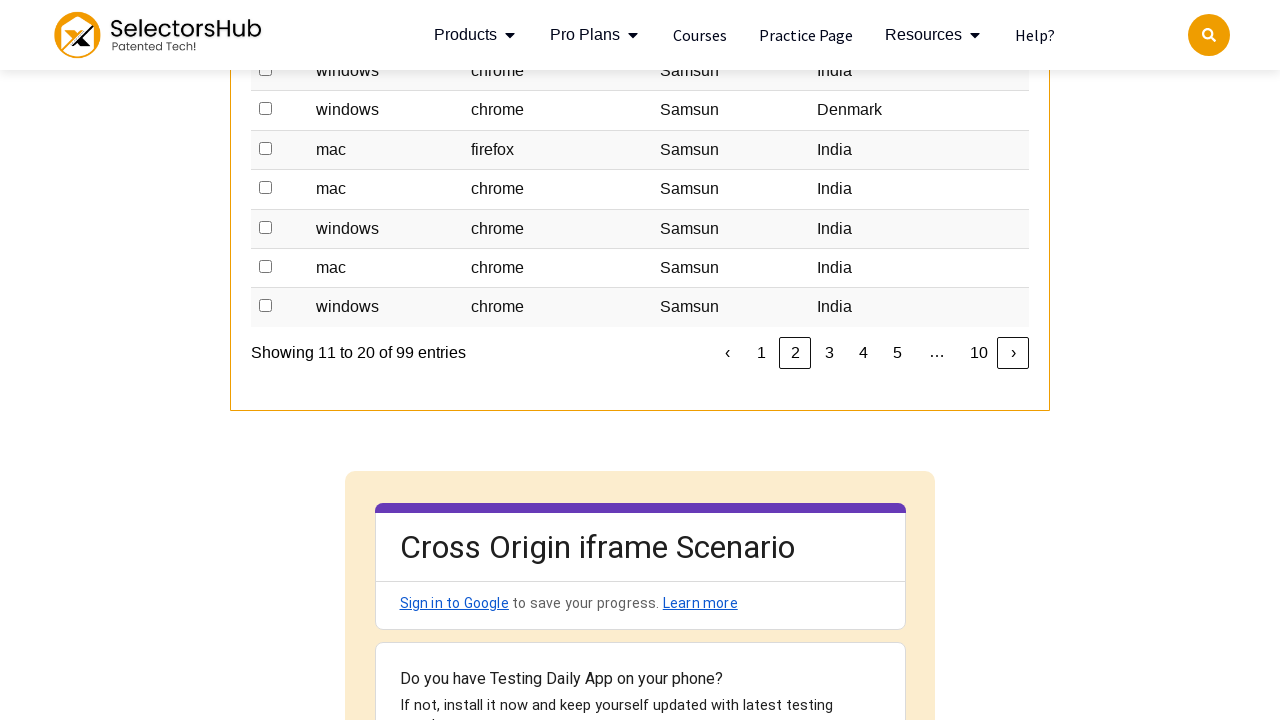

Located cells containing 'Brazil' on current page
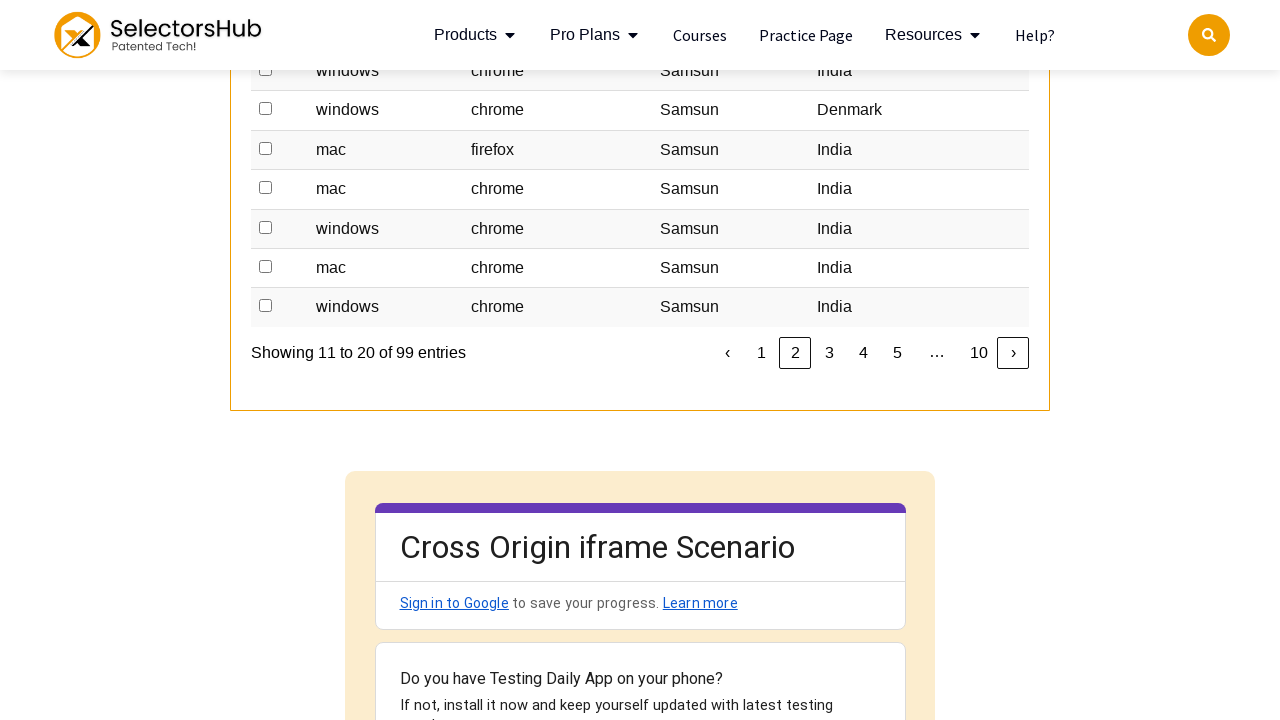

'Brazil' not found on current page, checking if Next button is enabled
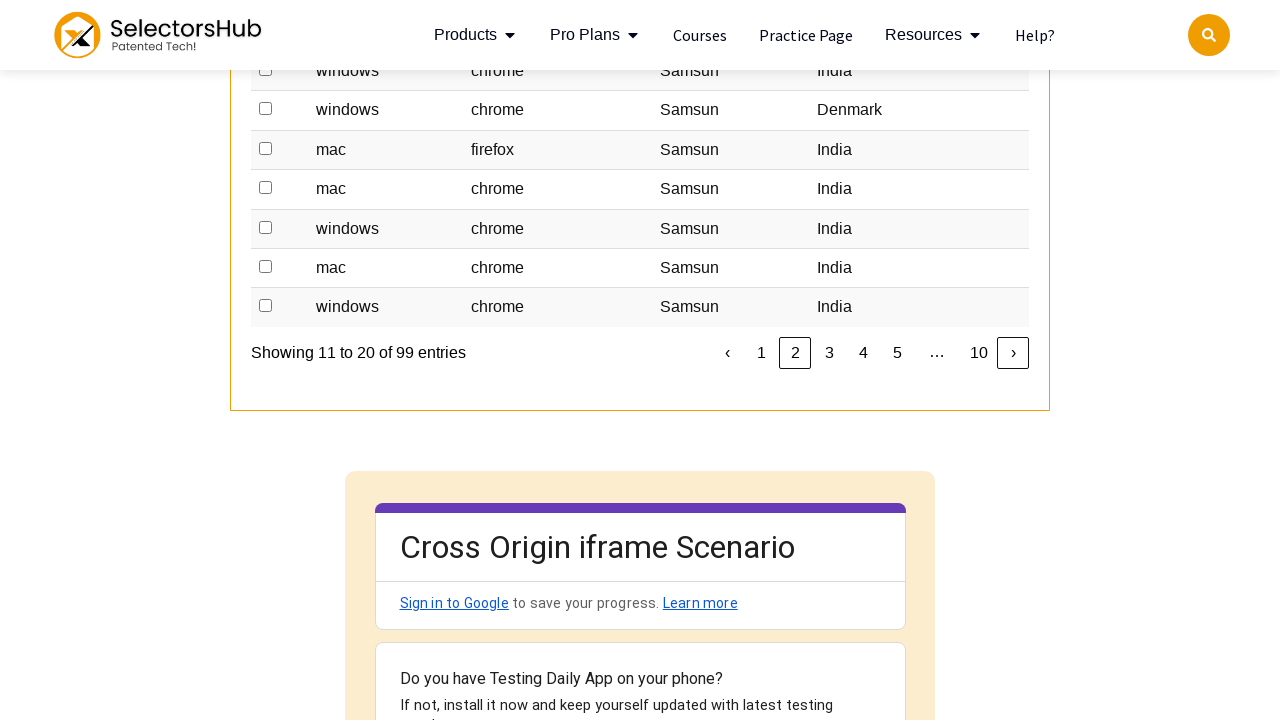

Clicked Next button to navigate to next page at (1013, 353) on xpath=//button[@aria-label='Next']
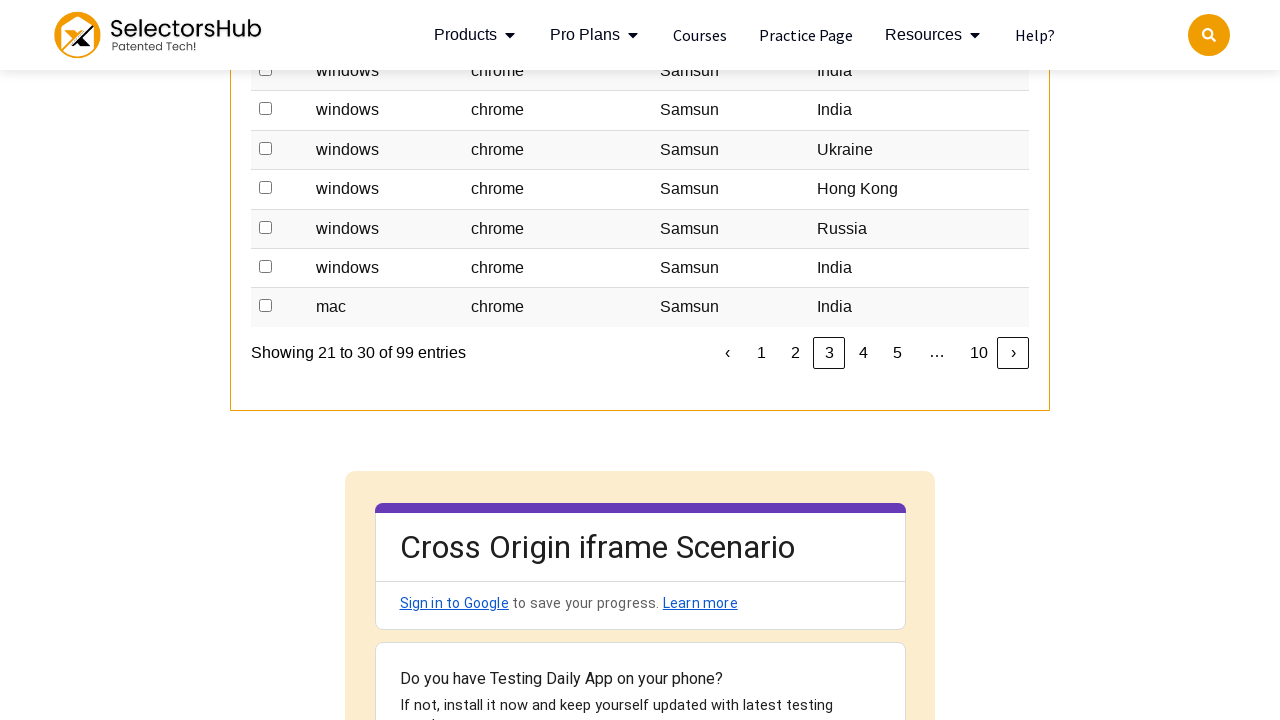

Waited for table content to update on next page
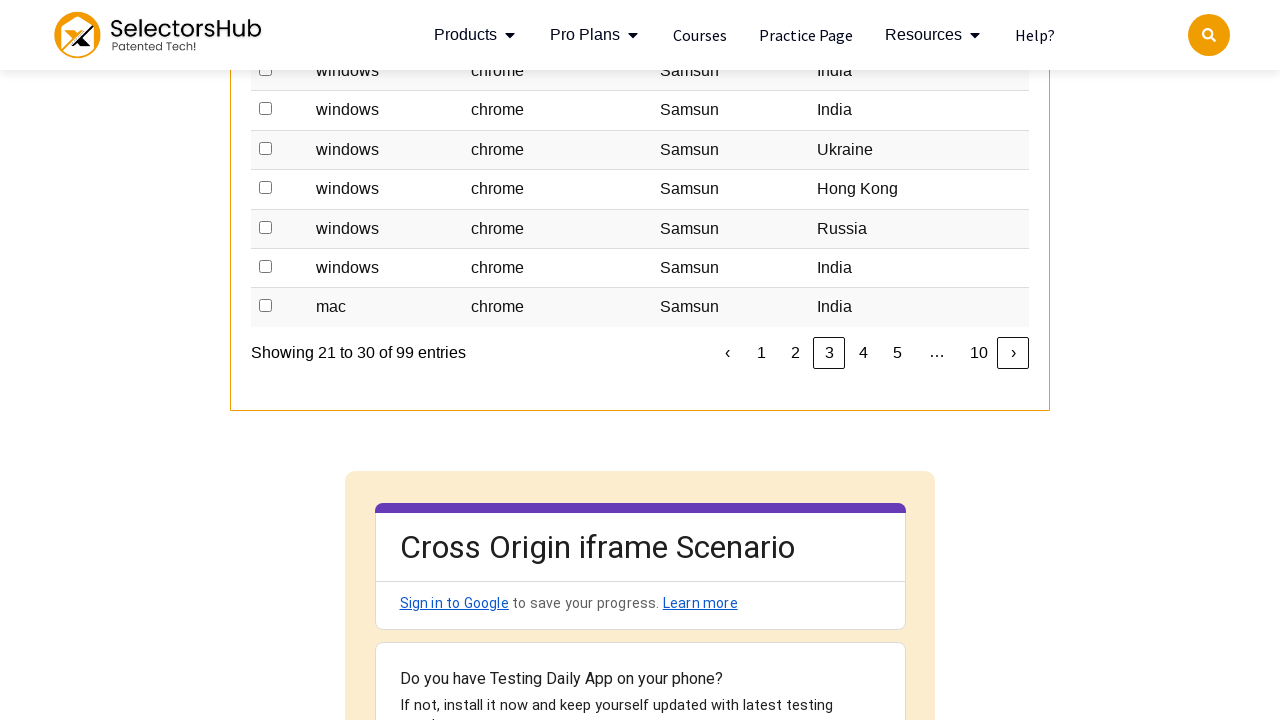

Located cells containing 'Brazil' on current page
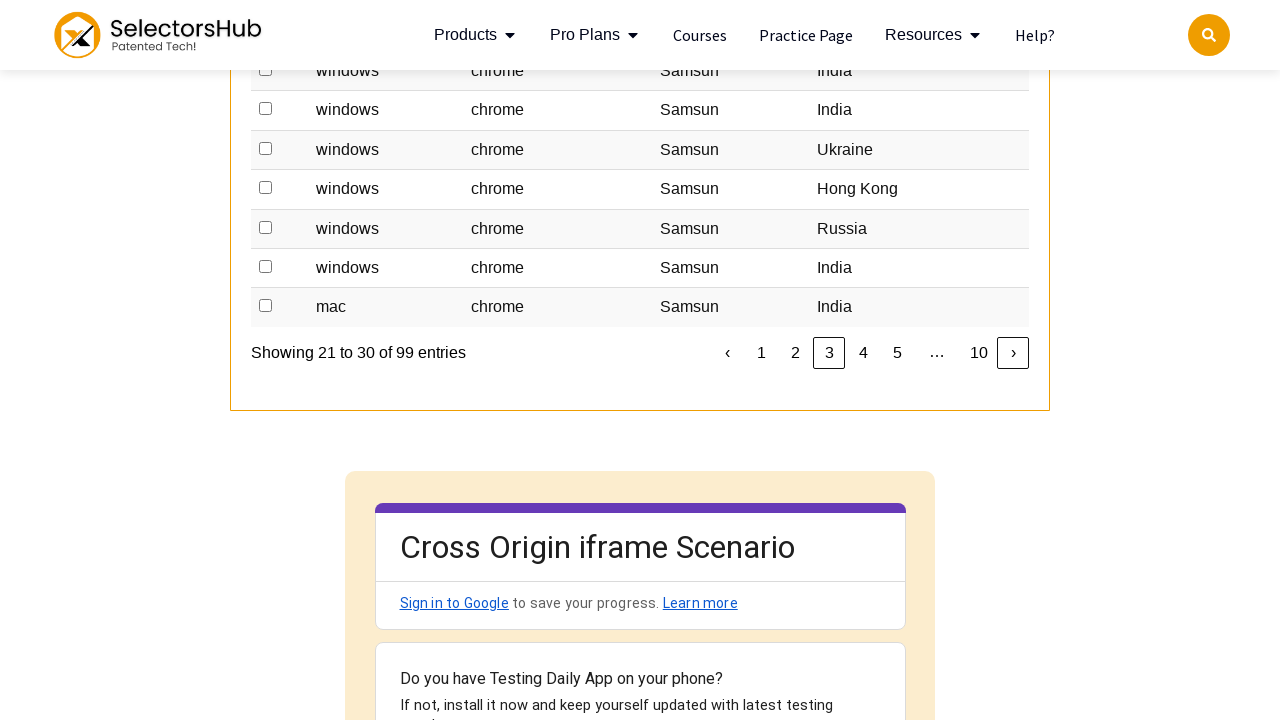

'Brazil' not found on current page, checking if Next button is enabled
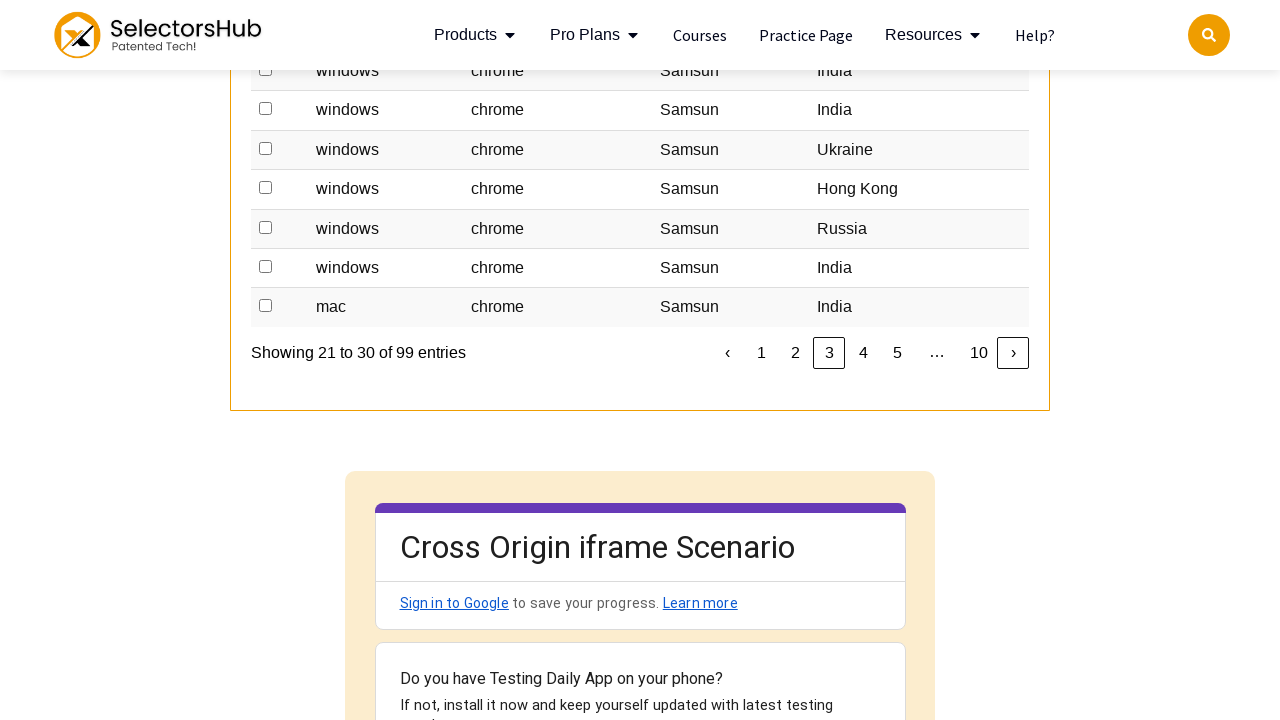

Clicked Next button to navigate to next page at (1013, 353) on xpath=//button[@aria-label='Next']
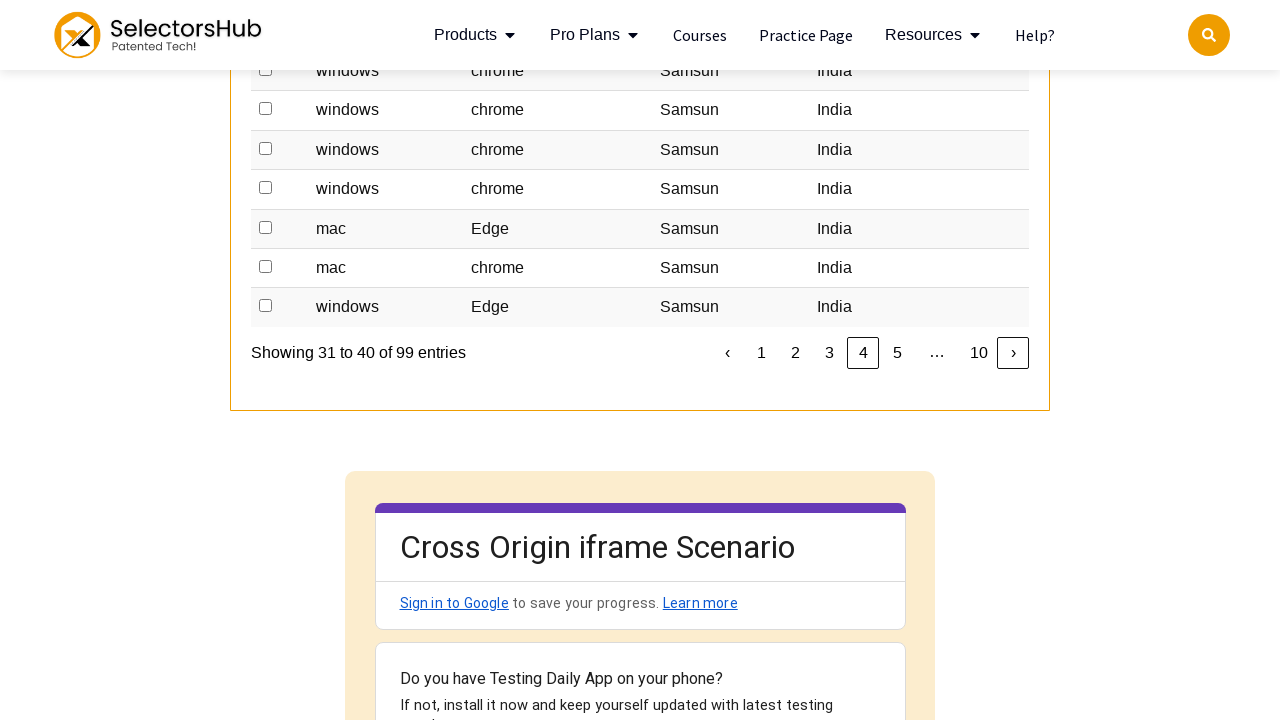

Waited for table content to update on next page
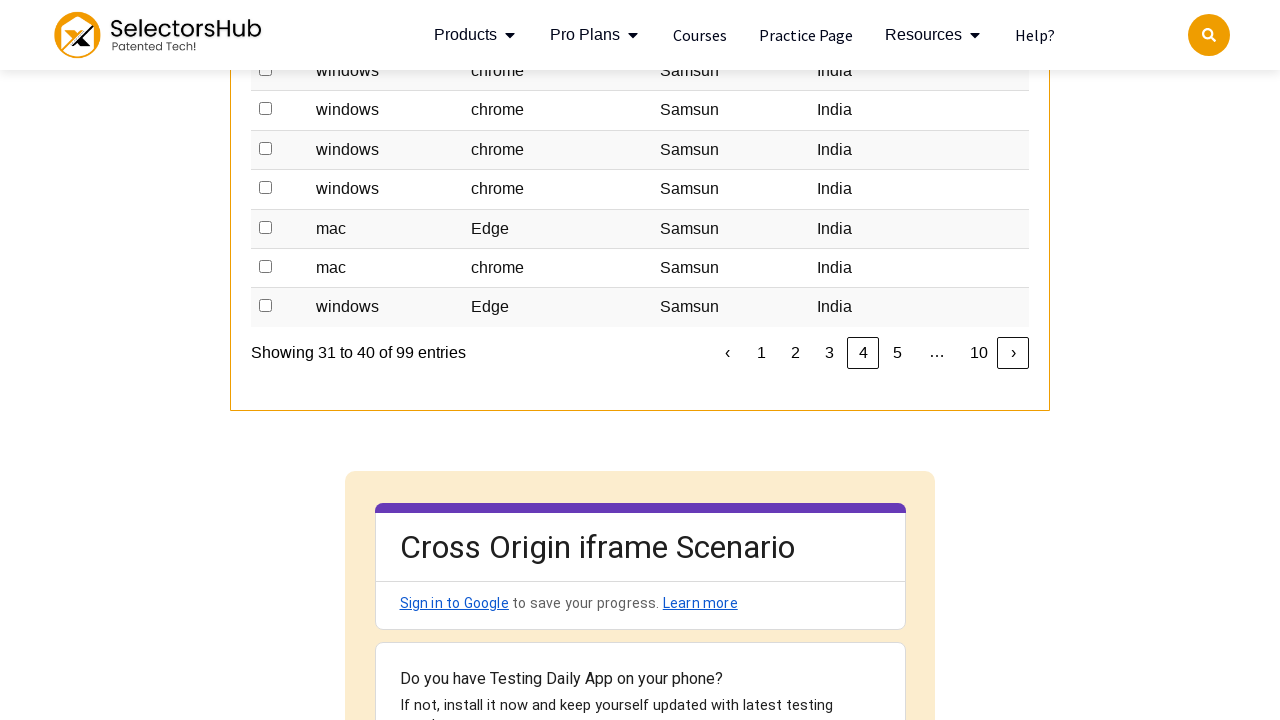

Located cells containing 'Brazil' on current page
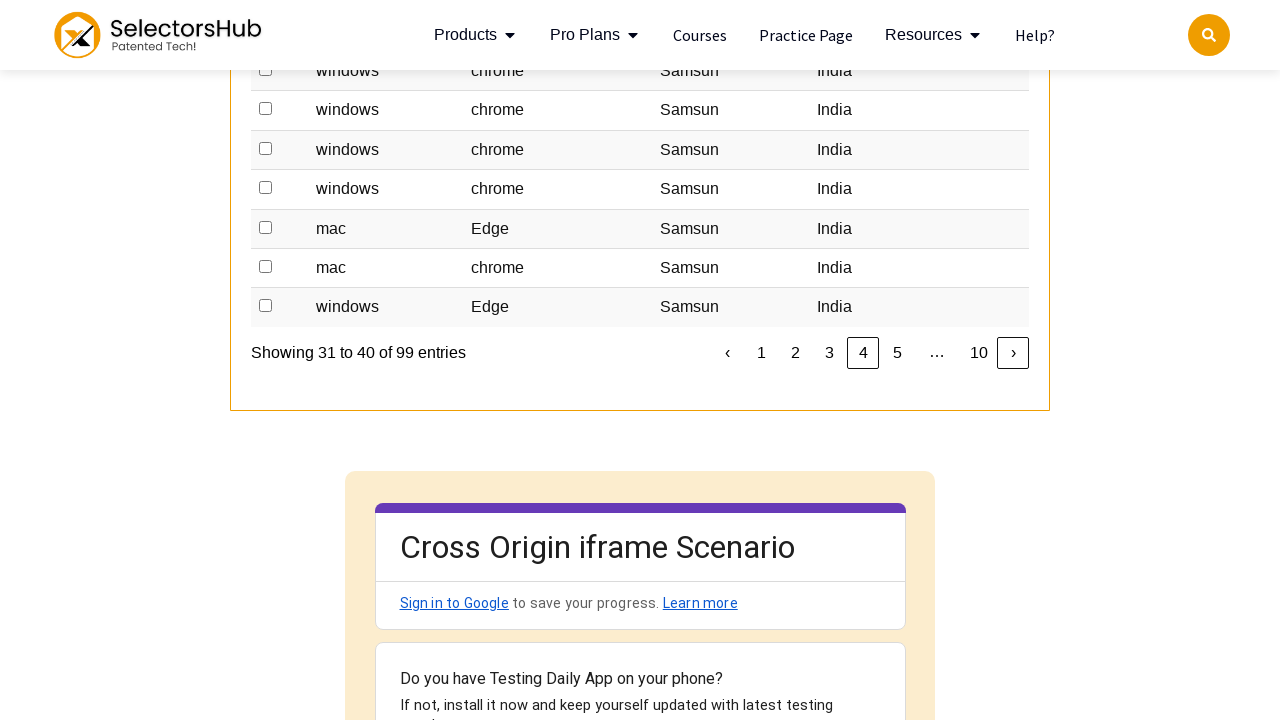

'Brazil' not found on current page, checking if Next button is enabled
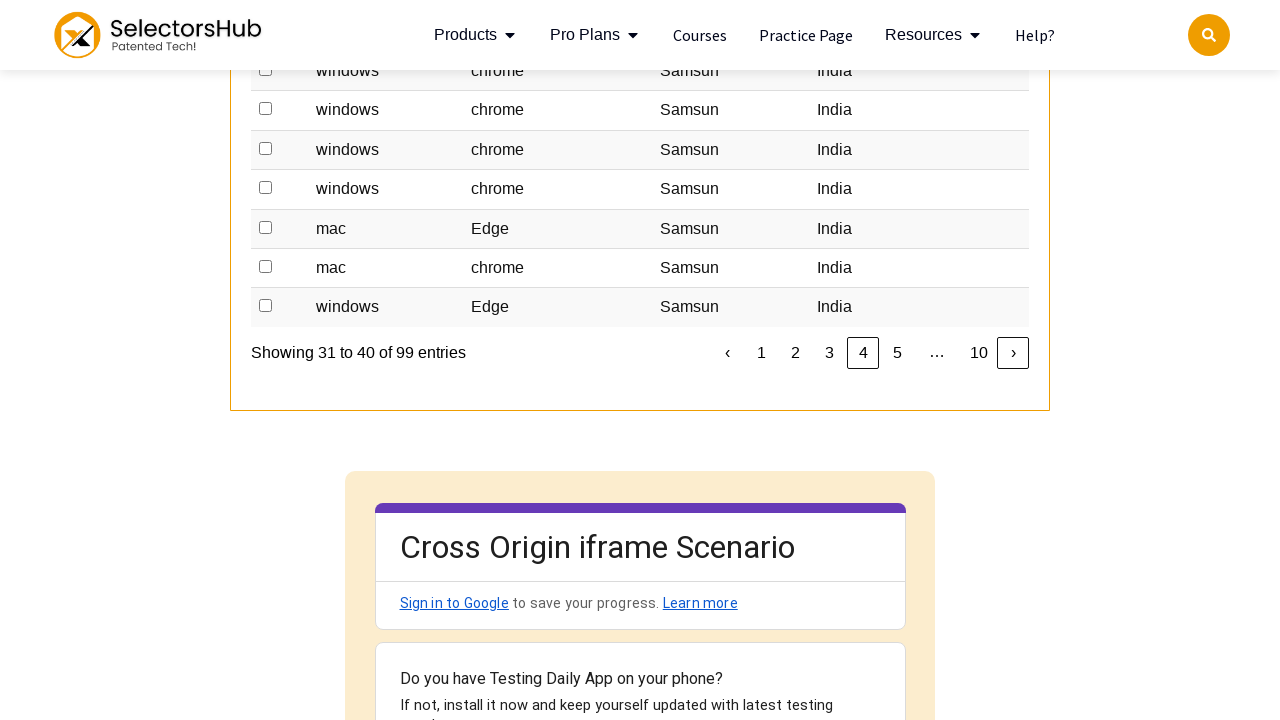

Clicked Next button to navigate to next page at (1013, 353) on xpath=//button[@aria-label='Next']
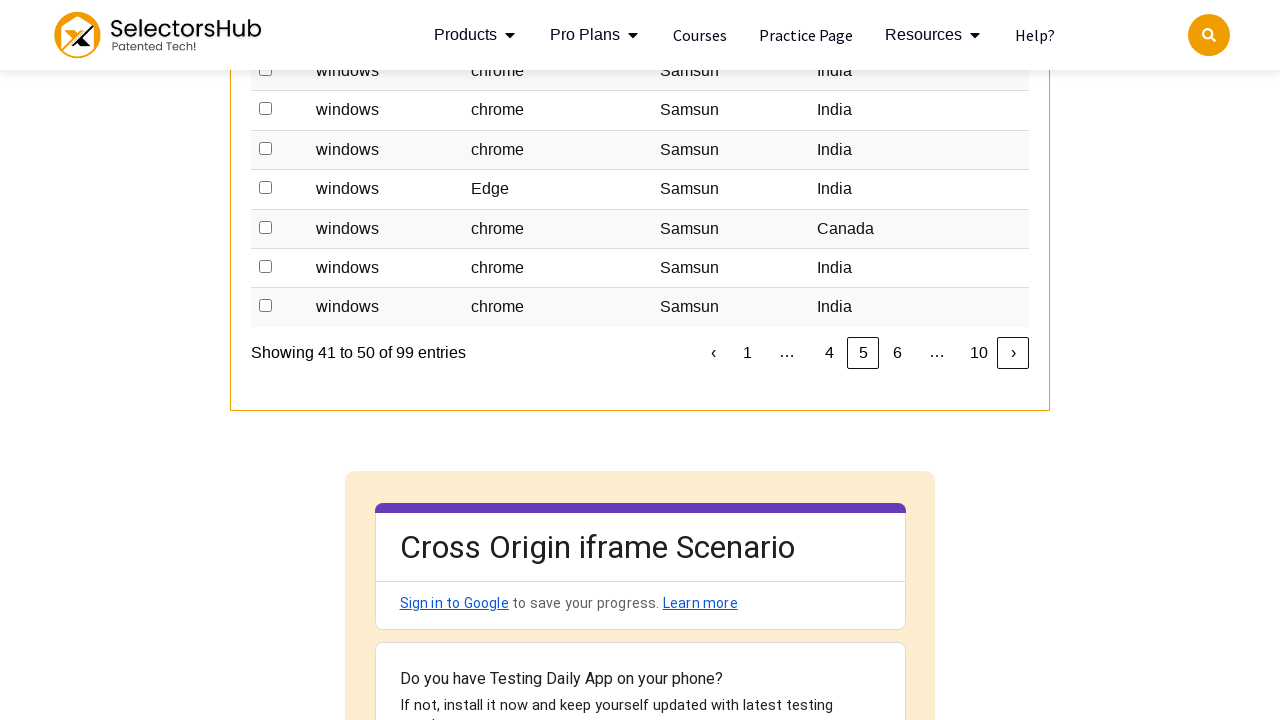

Waited for table content to update on next page
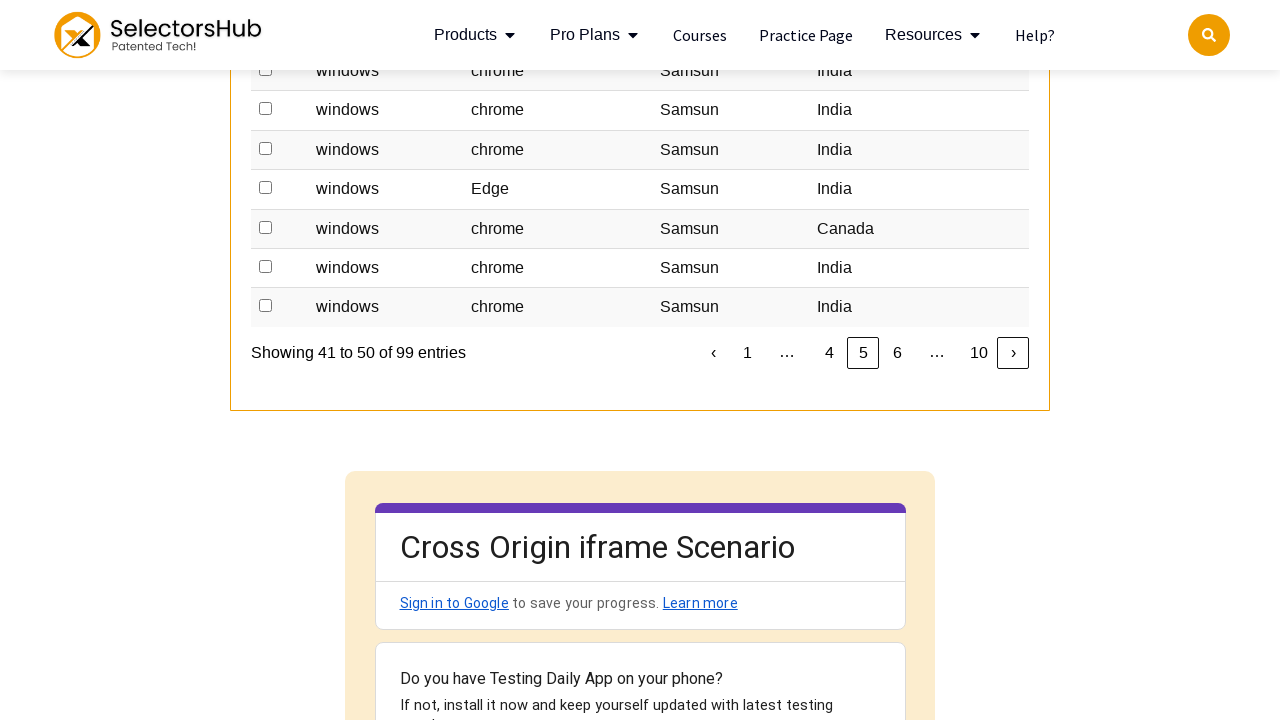

Located cells containing 'Brazil' on current page
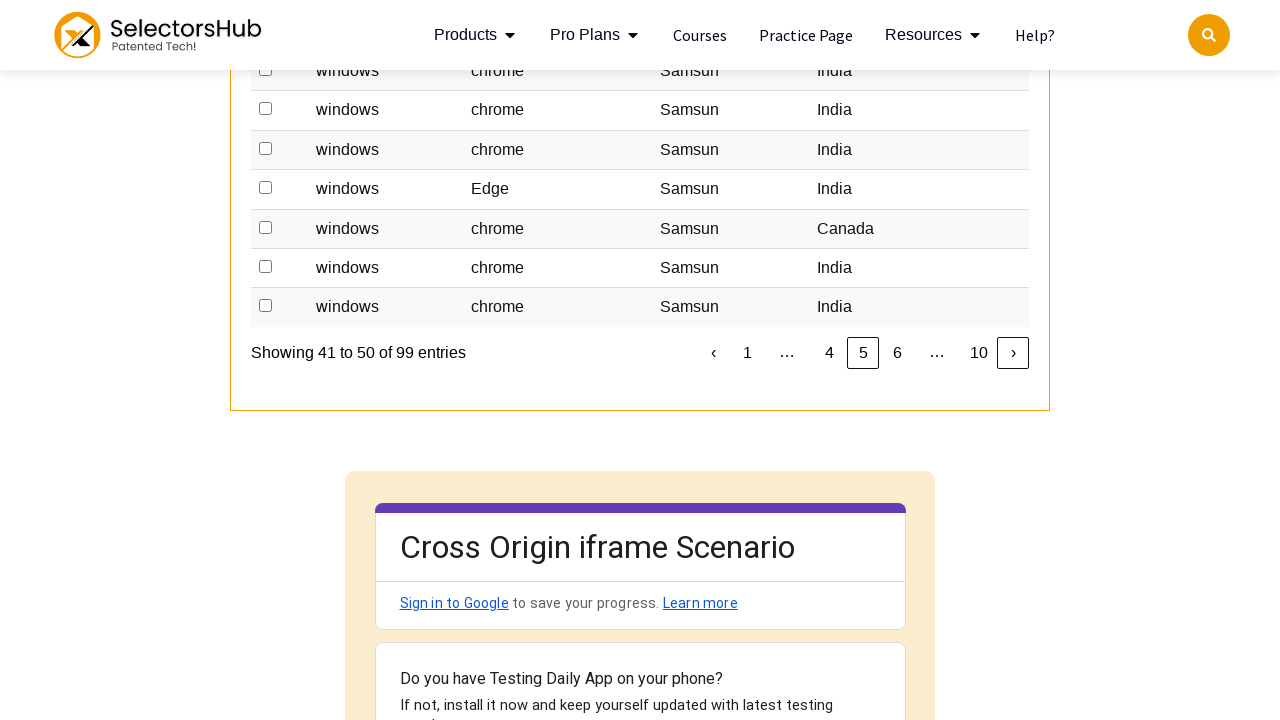

'Brazil' not found on current page, checking if Next button is enabled
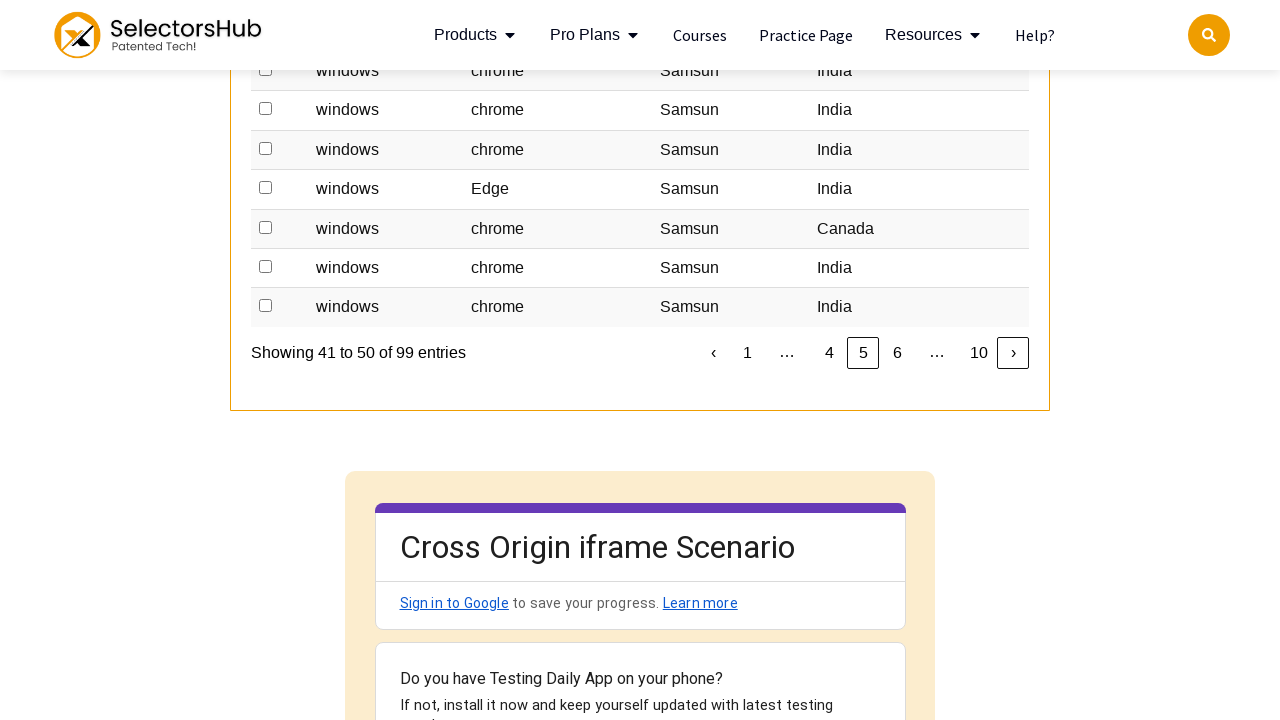

Clicked Next button to navigate to next page at (1013, 353) on xpath=//button[@aria-label='Next']
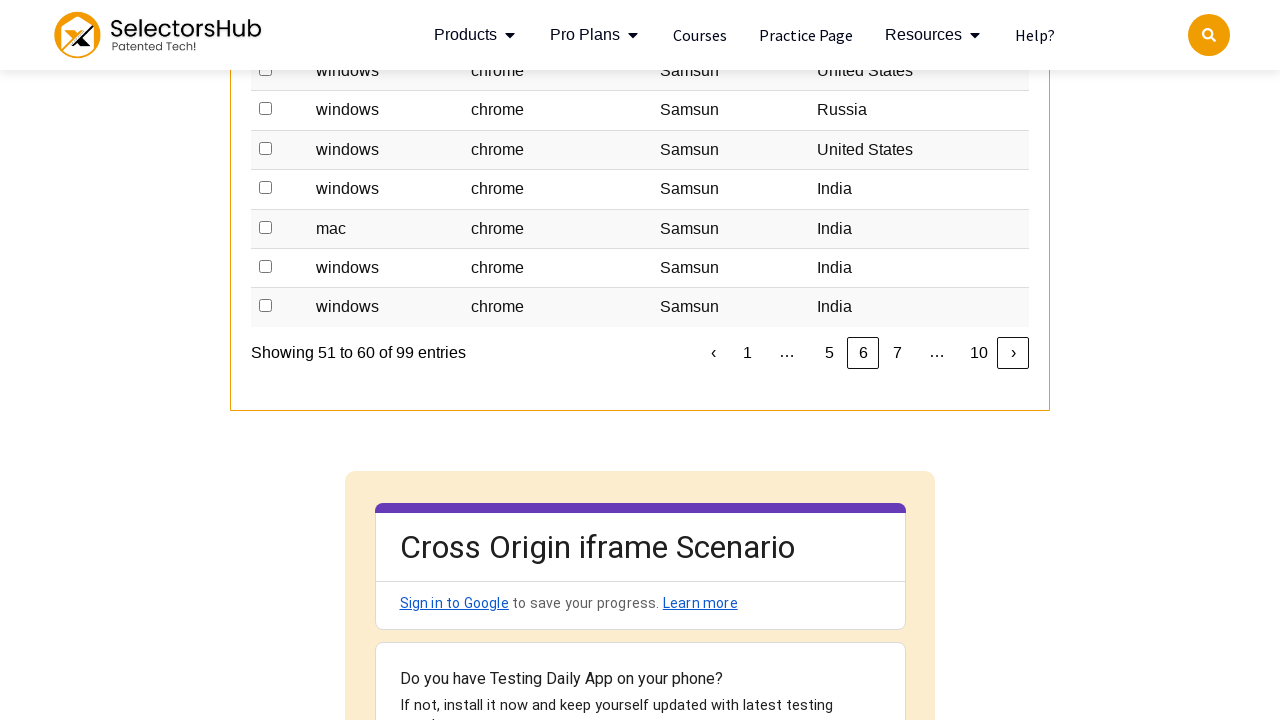

Waited for table content to update on next page
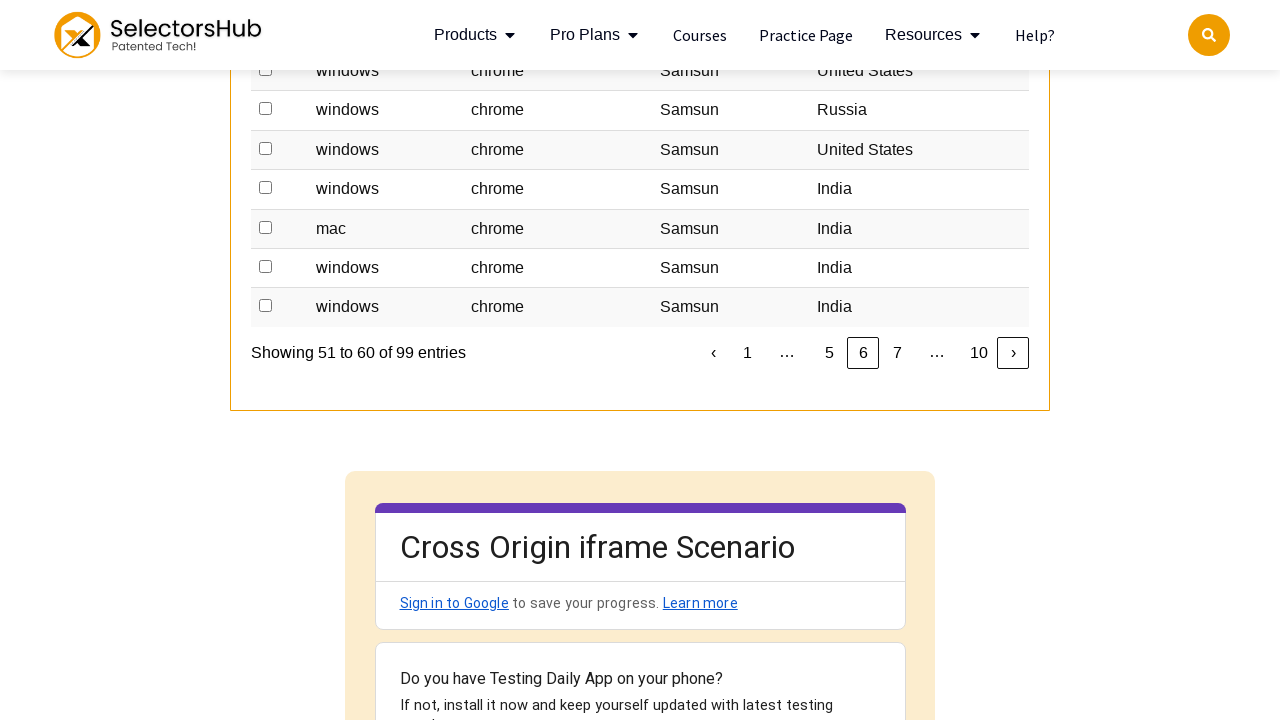

Located cells containing 'Brazil' on current page
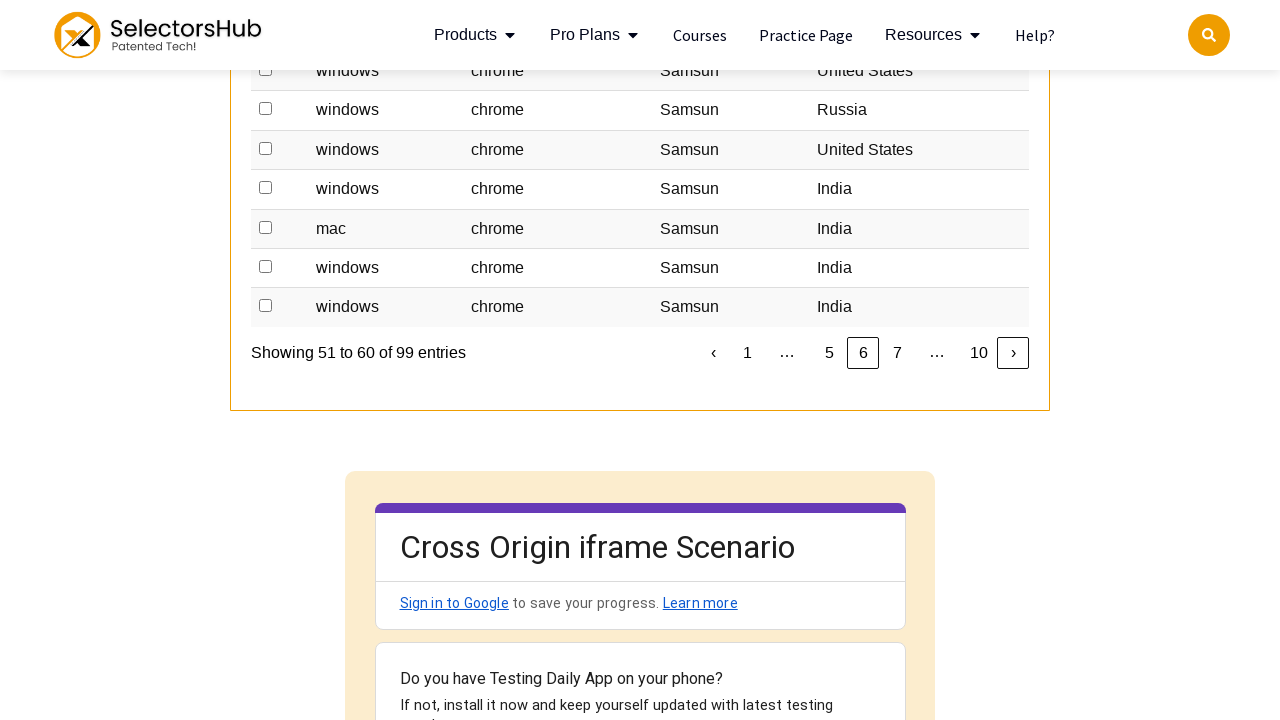

'Brazil' not found on current page, checking if Next button is enabled
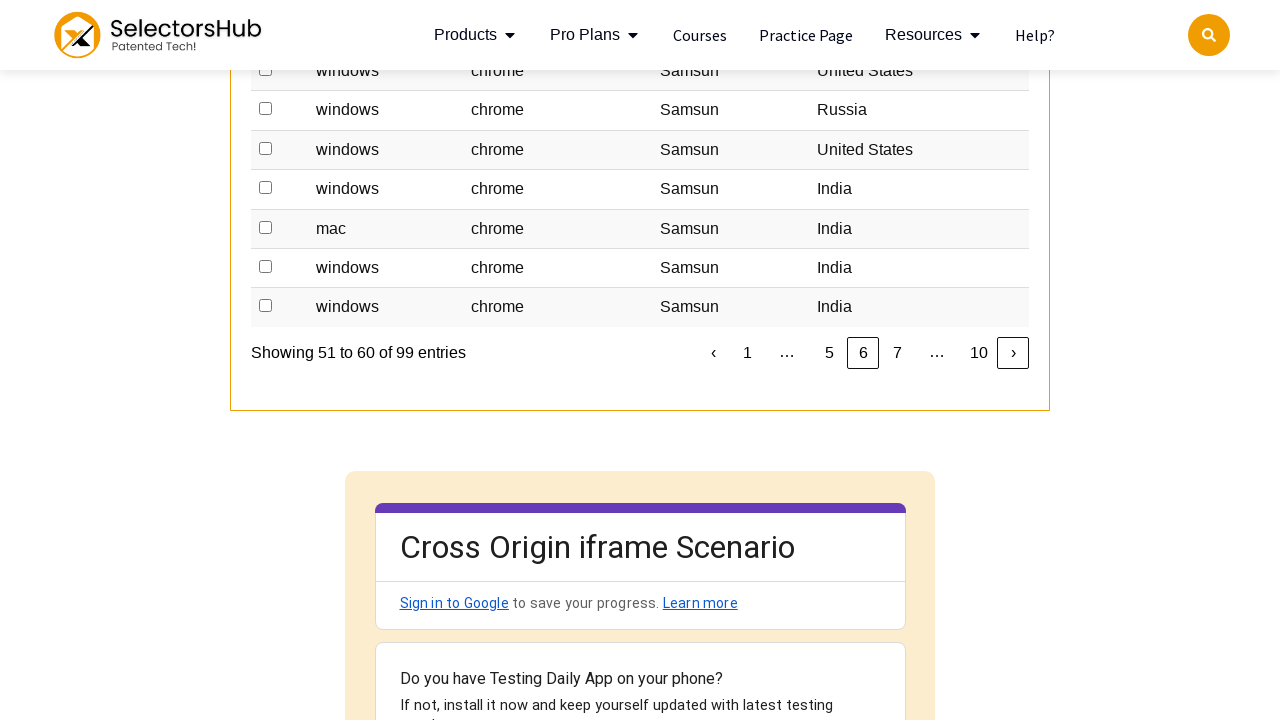

Clicked Next button to navigate to next page at (1013, 353) on xpath=//button[@aria-label='Next']
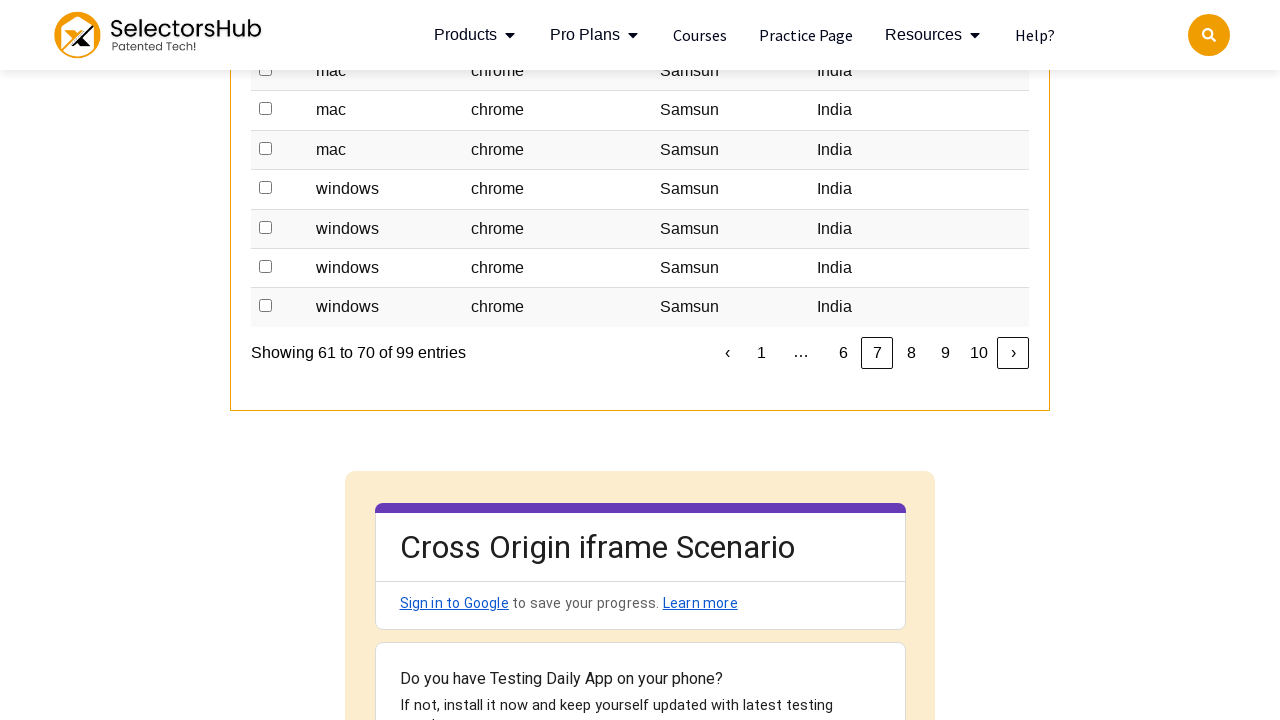

Waited for table content to update on next page
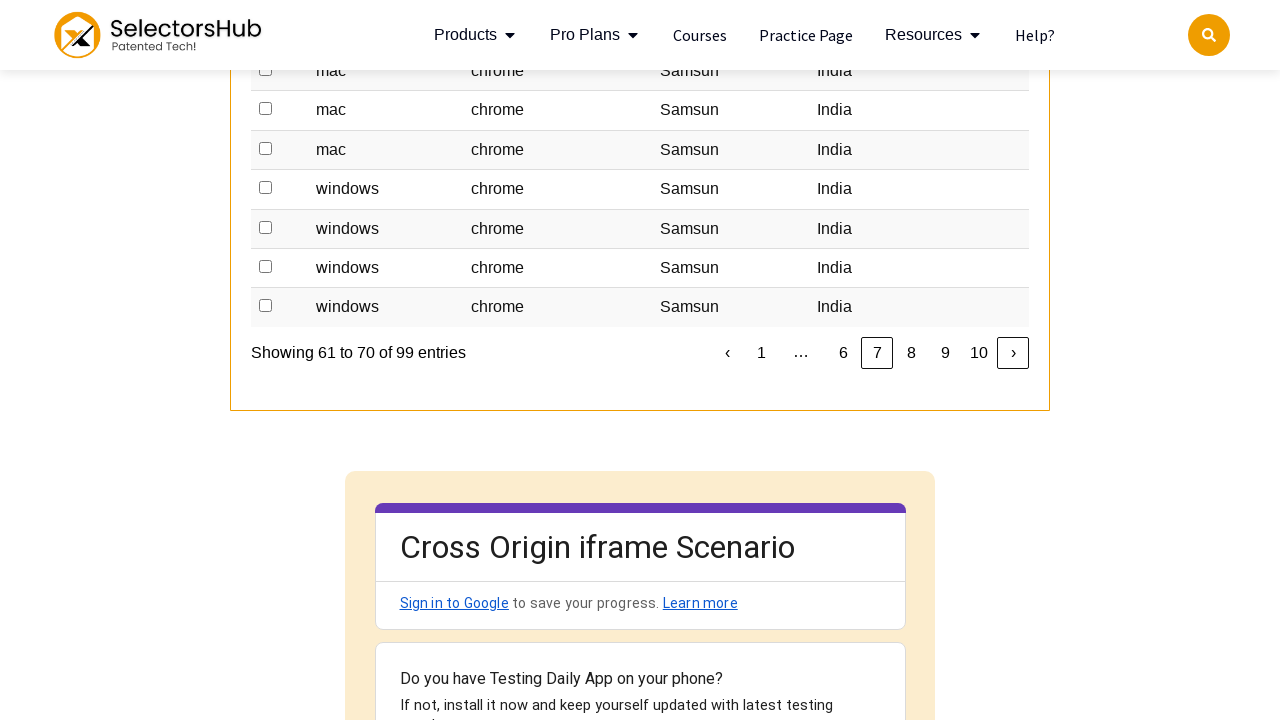

Located cells containing 'Brazil' on current page
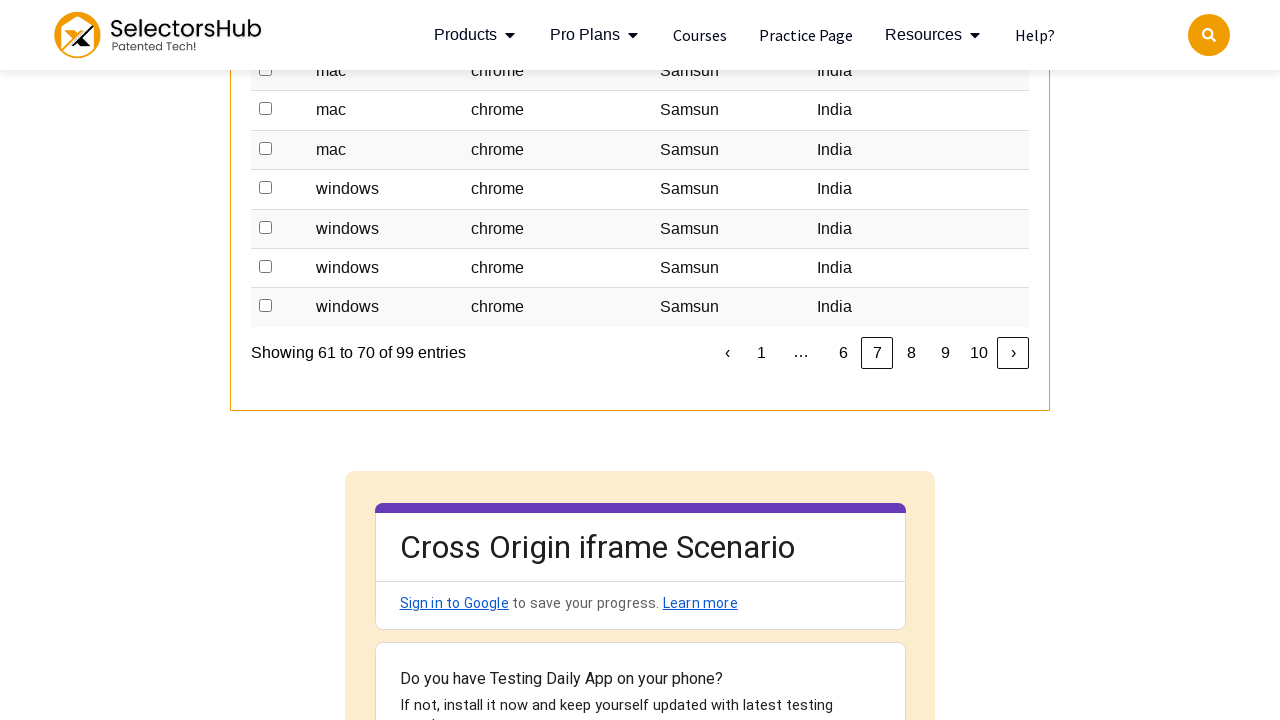

'Brazil' not found on current page, checking if Next button is enabled
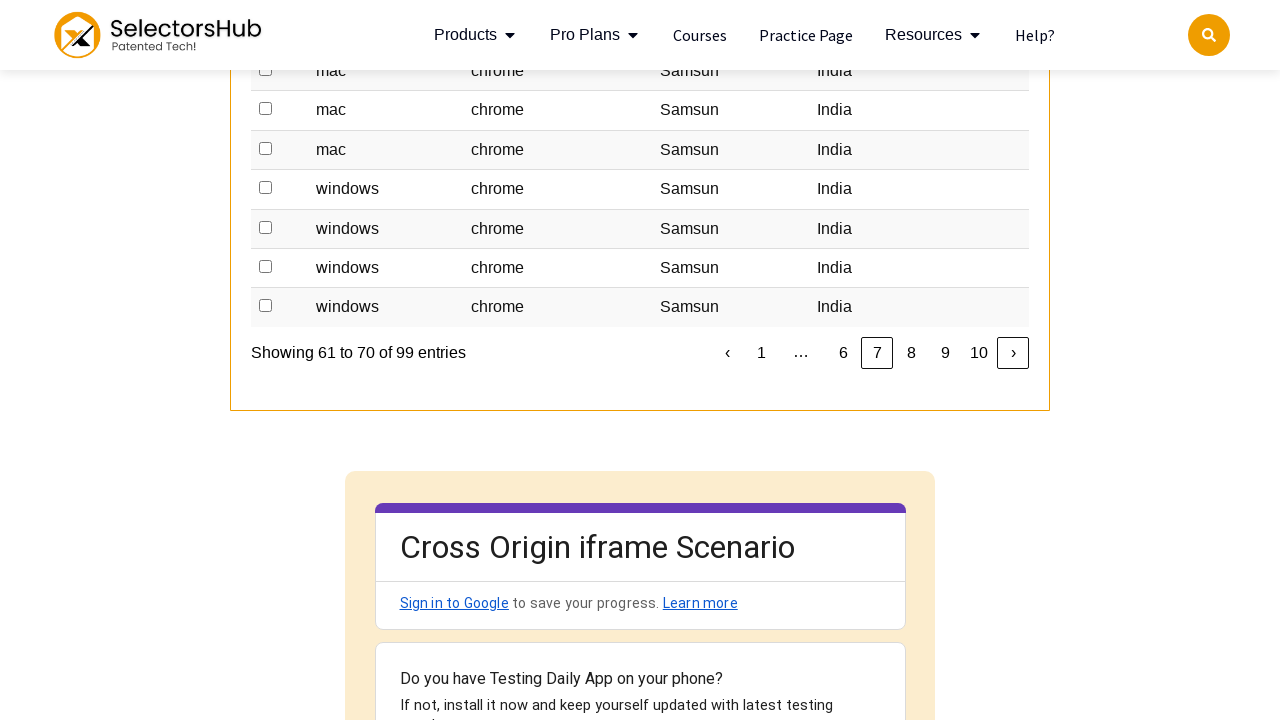

Clicked Next button to navigate to next page at (1013, 353) on xpath=//button[@aria-label='Next']
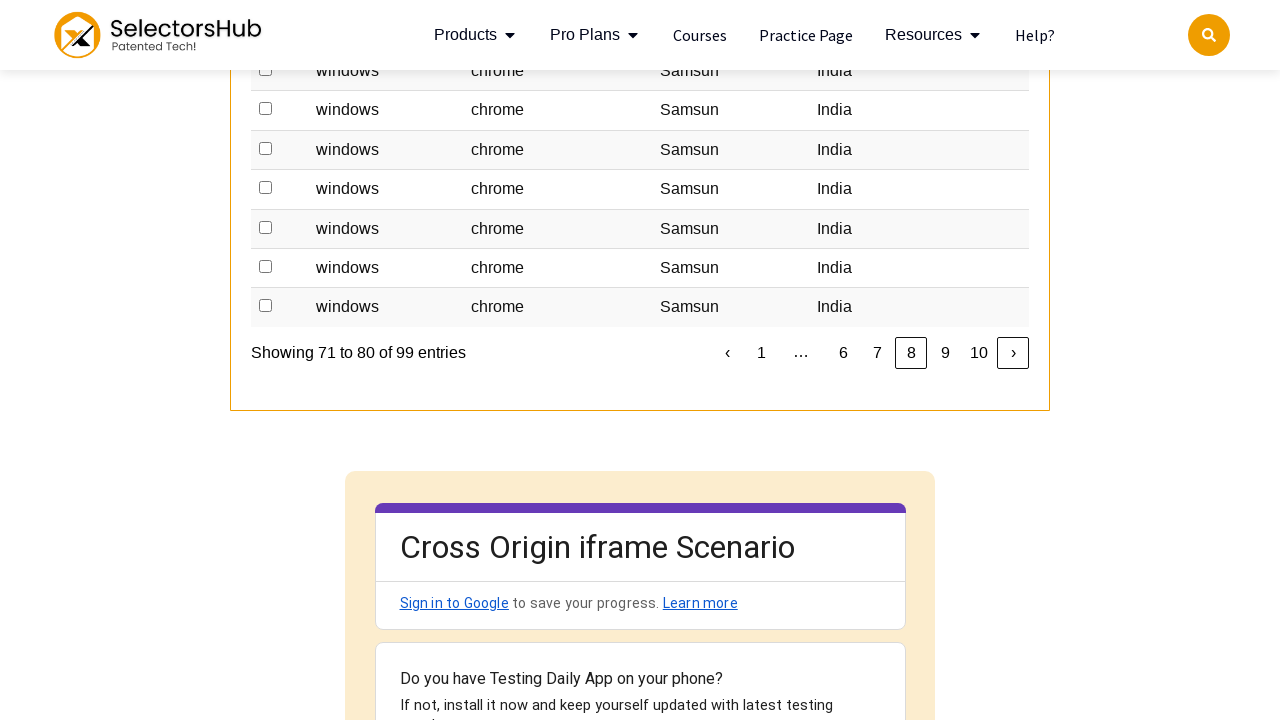

Waited for table content to update on next page
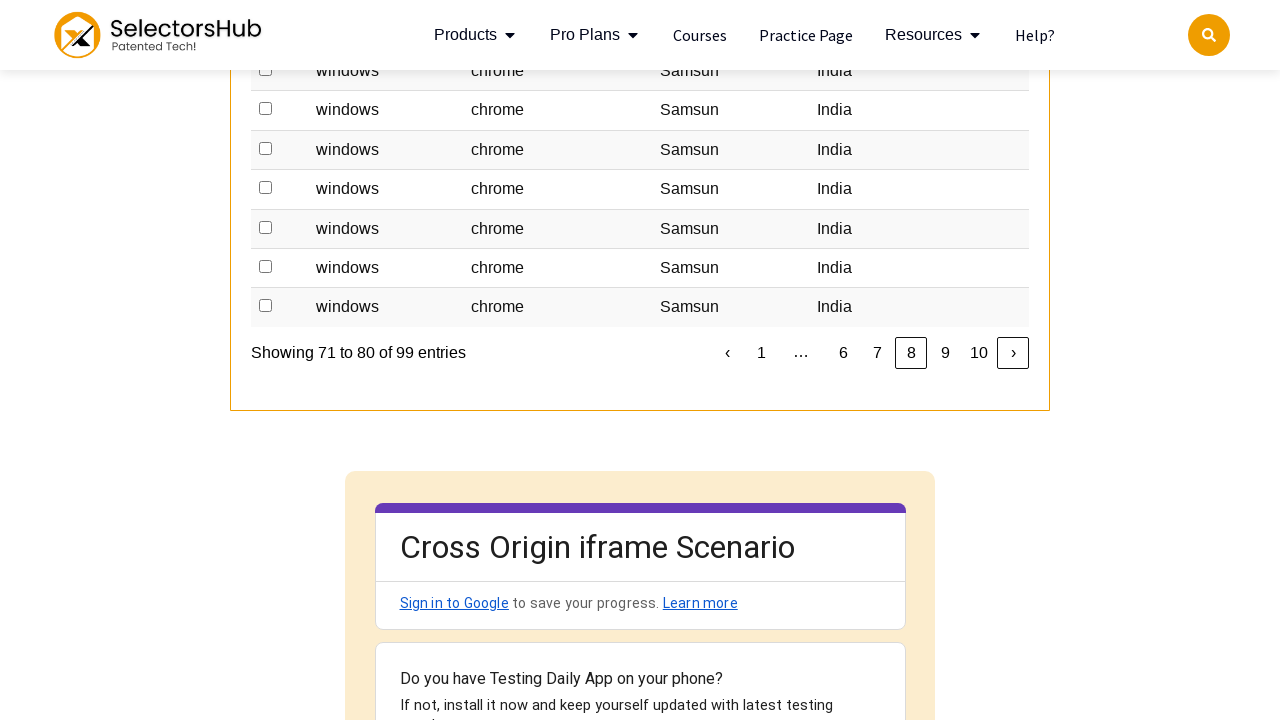

Located cells containing 'Brazil' on current page
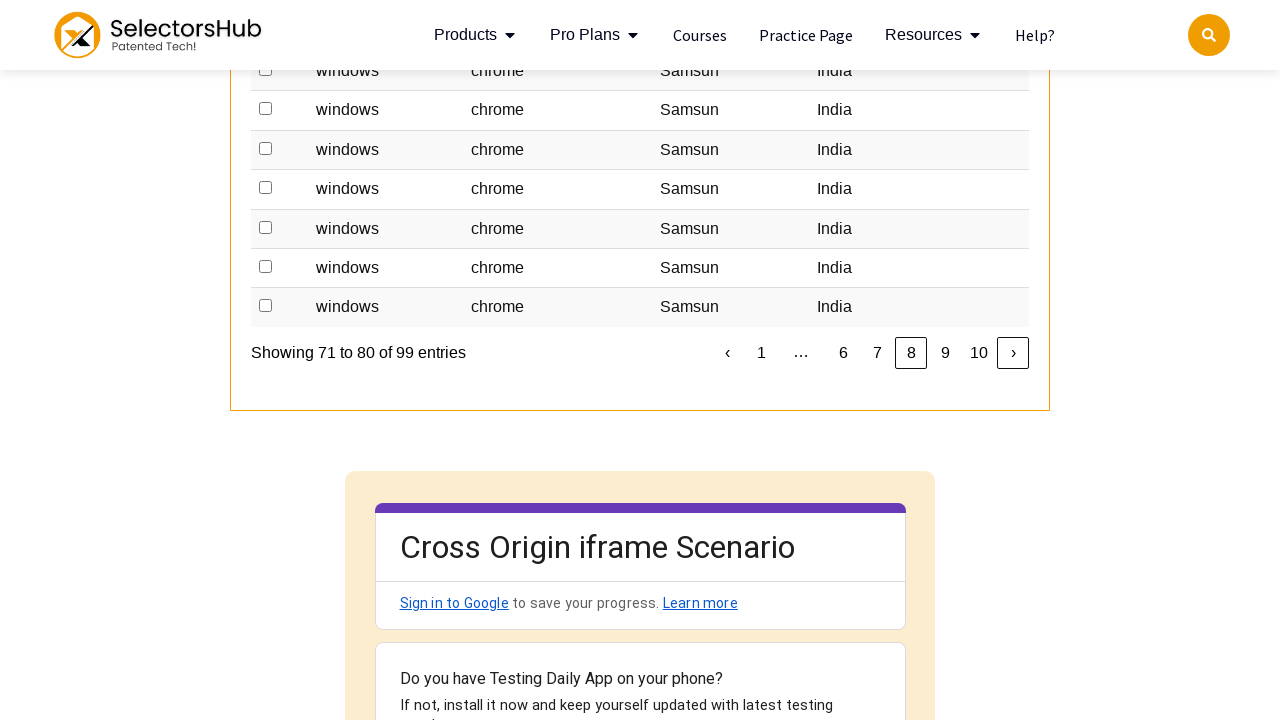

'Brazil' not found on current page, checking if Next button is enabled
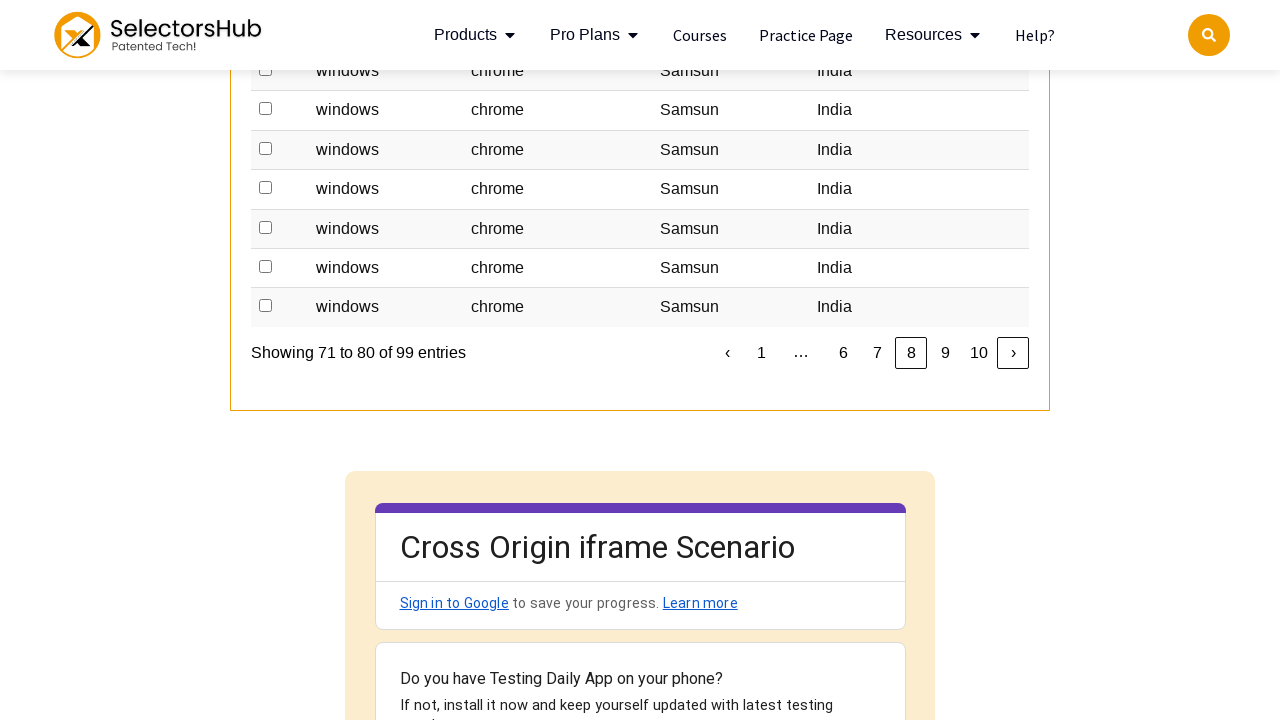

Clicked Next button to navigate to next page at (1013, 353) on xpath=//button[@aria-label='Next']
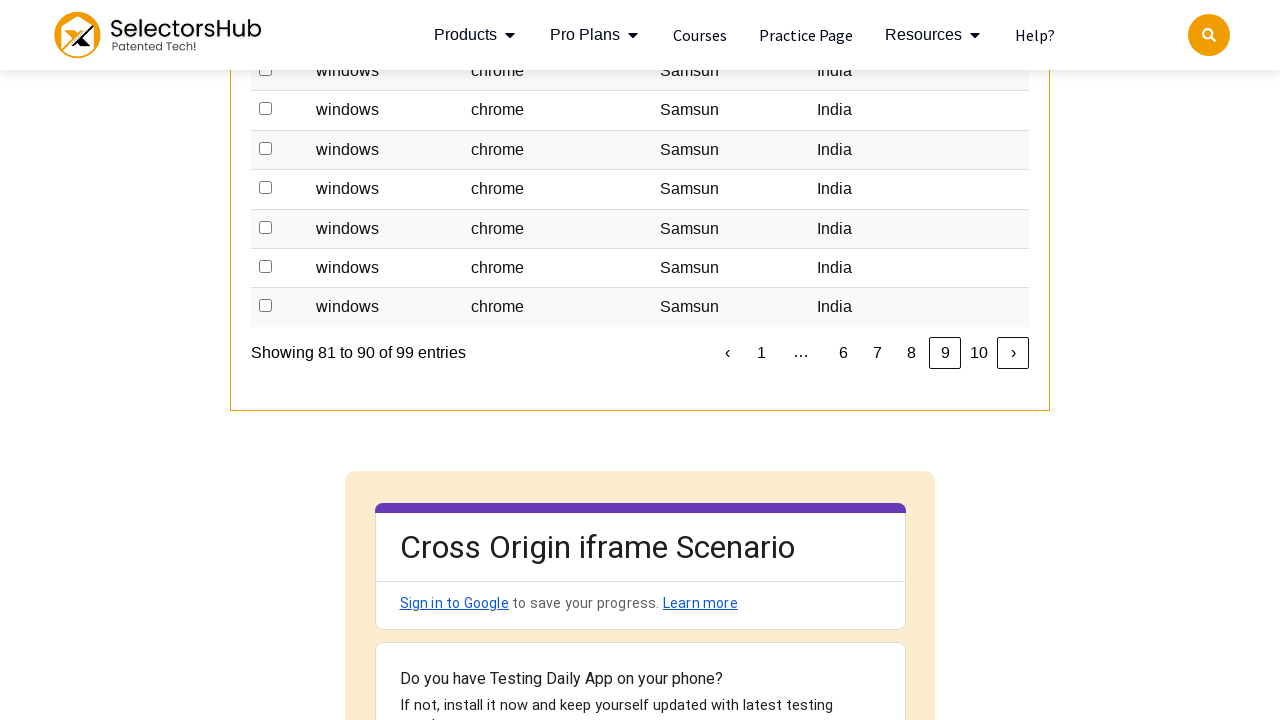

Waited for table content to update on next page
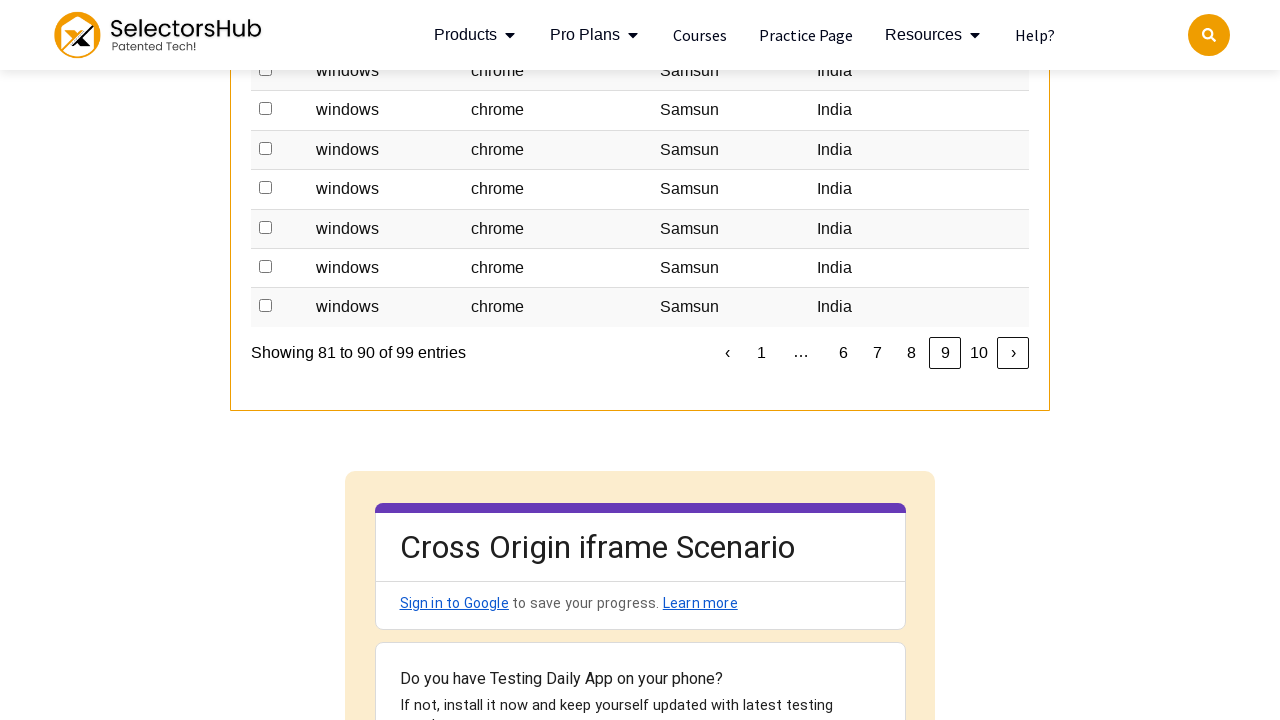

Located cells containing 'Brazil' on current page
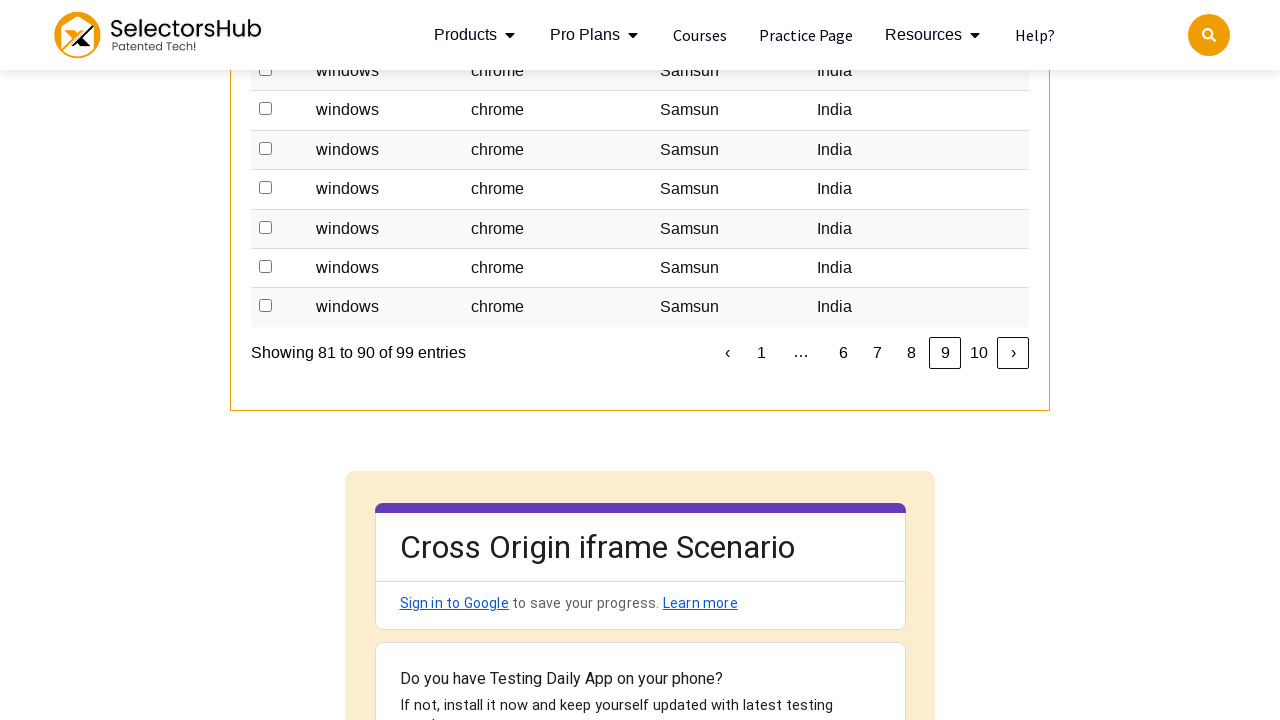

'Brazil' not found on current page, checking if Next button is enabled
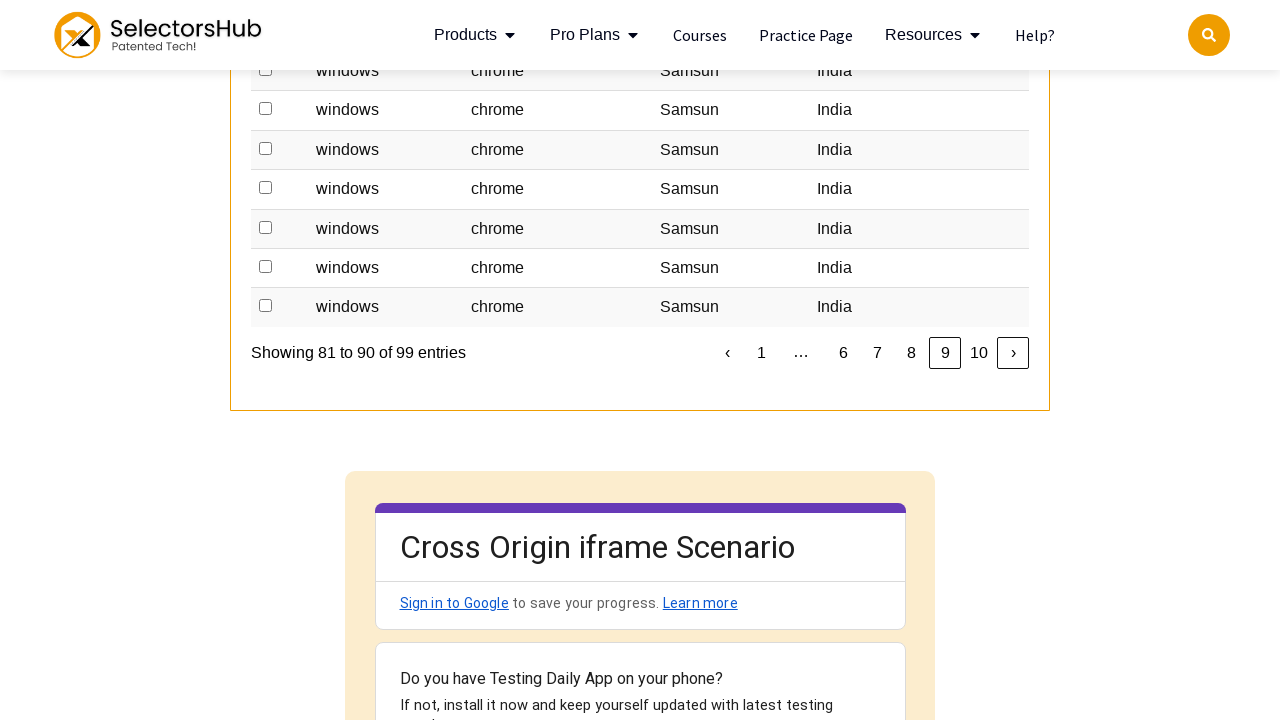

Clicked Next button to navigate to next page at (1013, 353) on xpath=//button[@aria-label='Next']
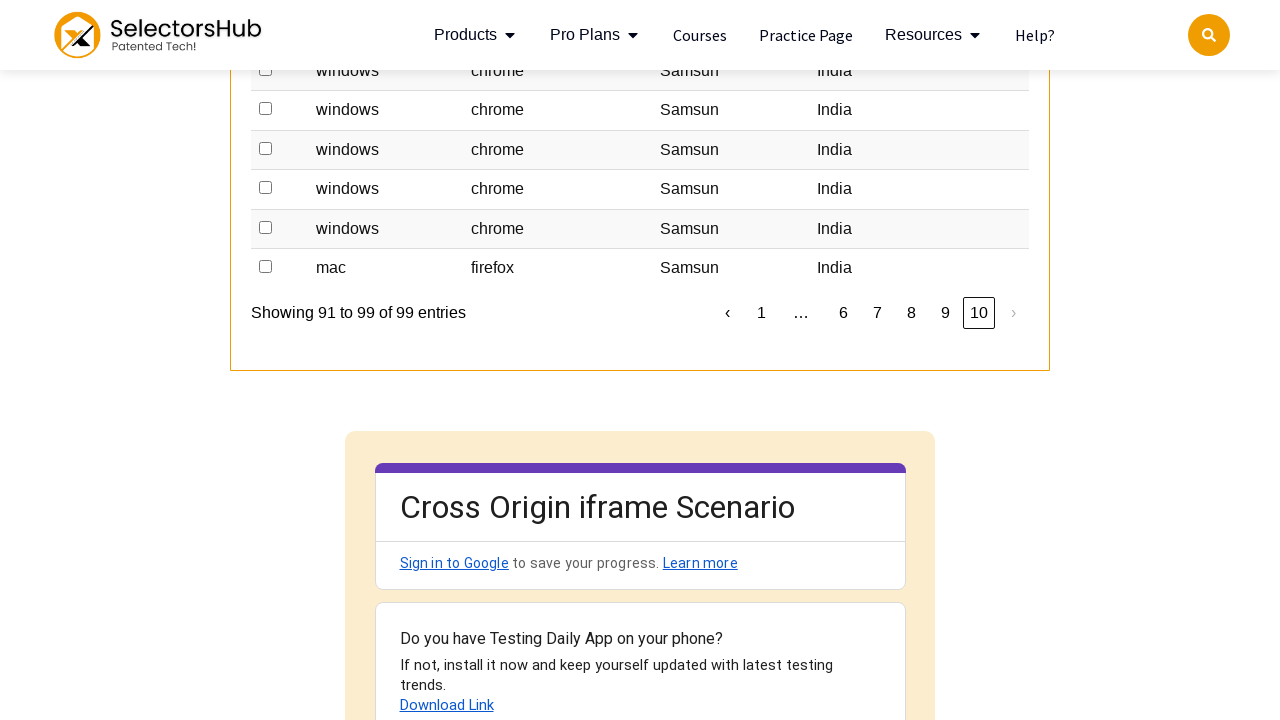

Waited for table content to update on next page
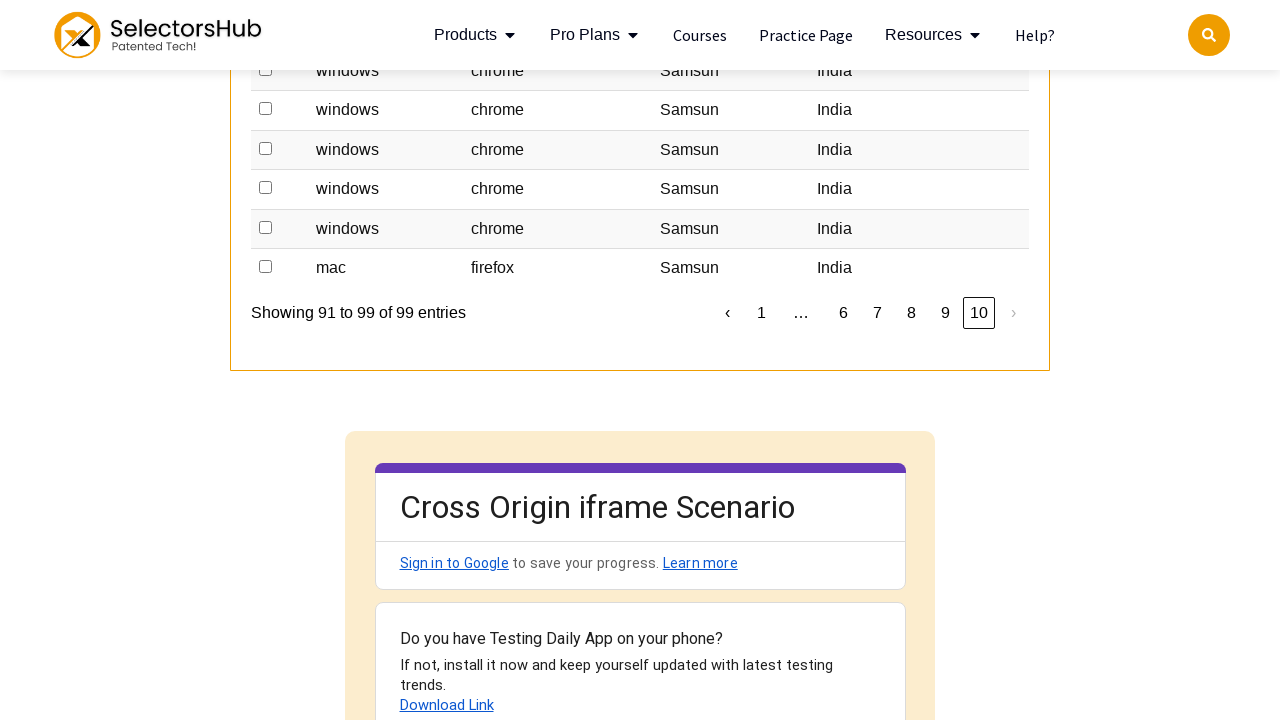

Located cells containing 'Brazil' on current page
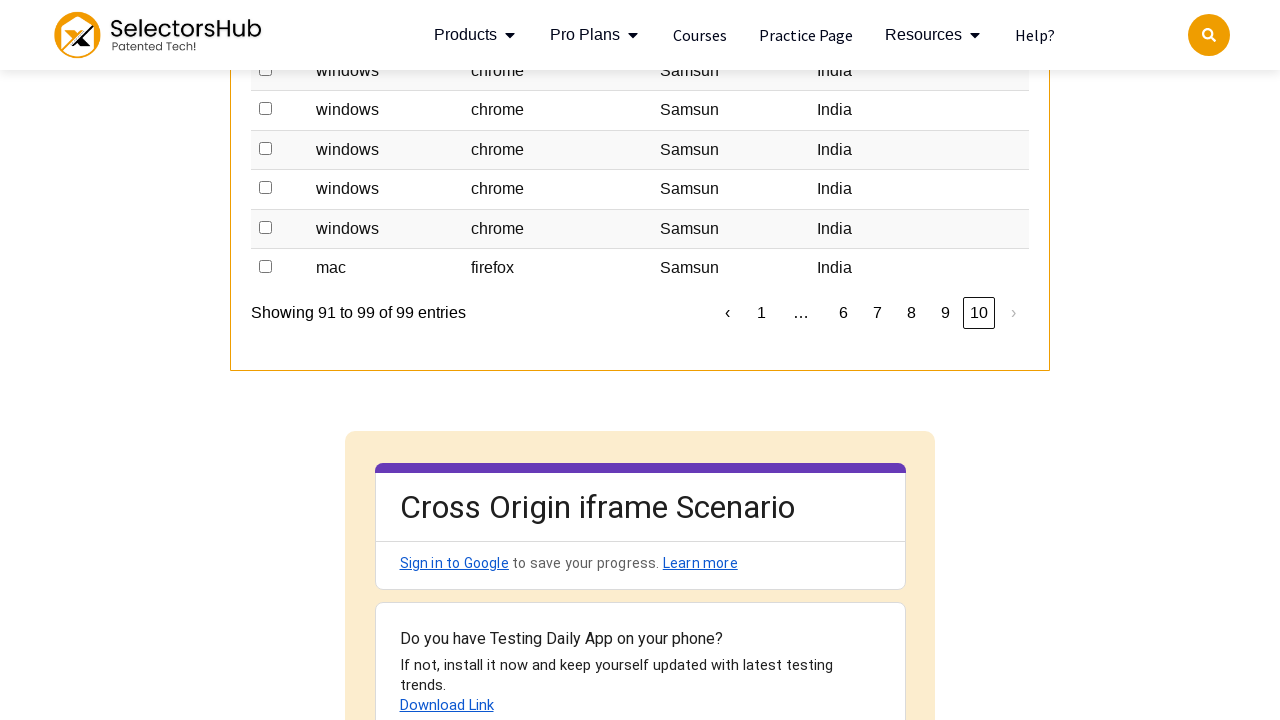

'Brazil' not found on current page, checking if Next button is enabled
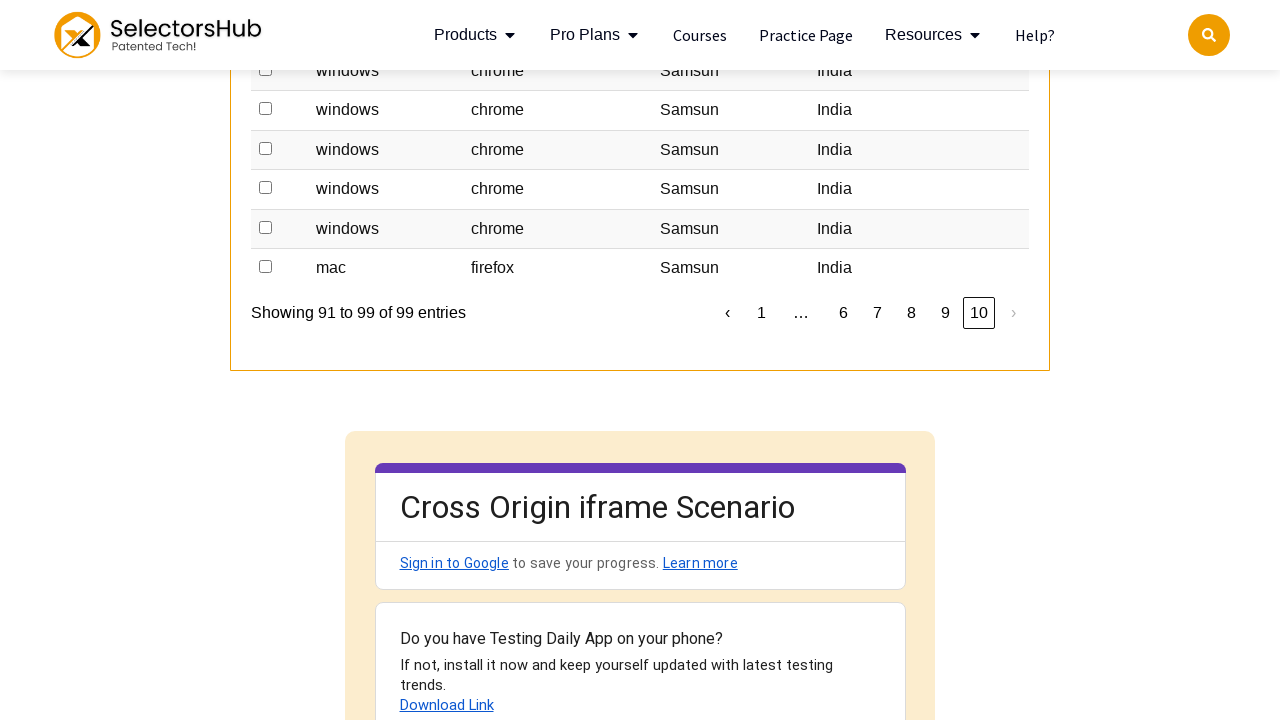

Next button is disabled, 'Brazil' not found in table
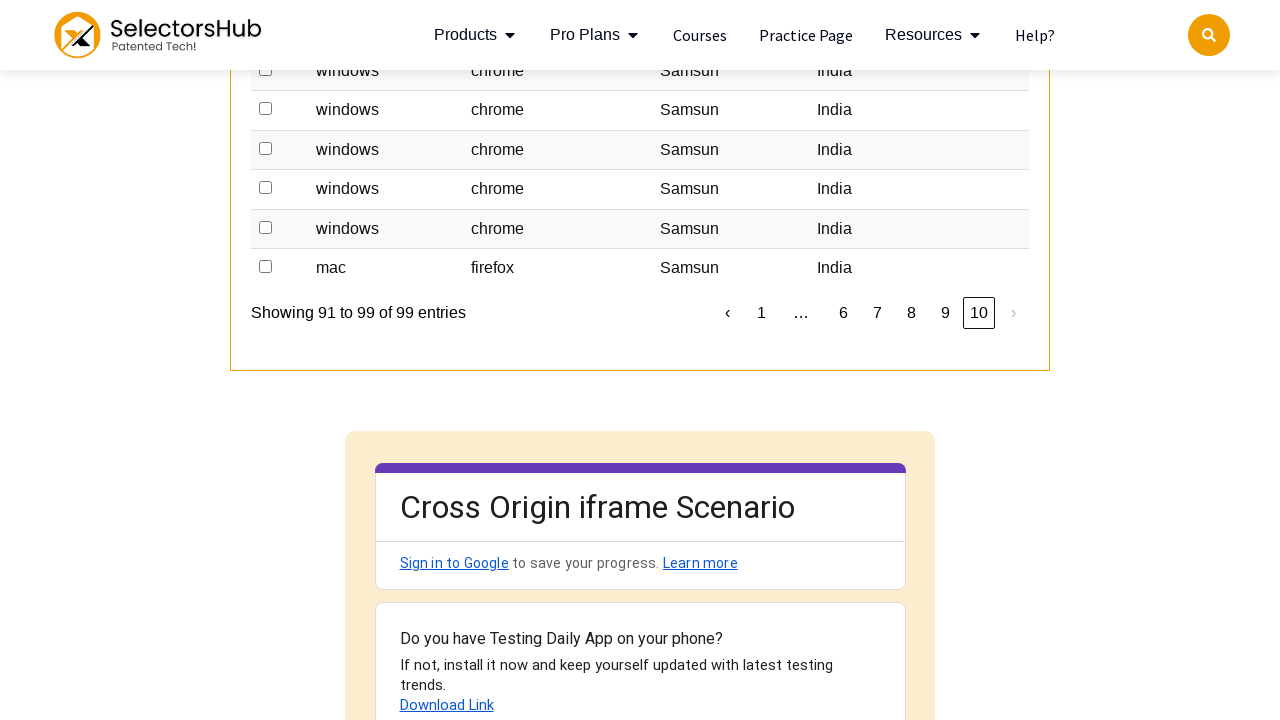

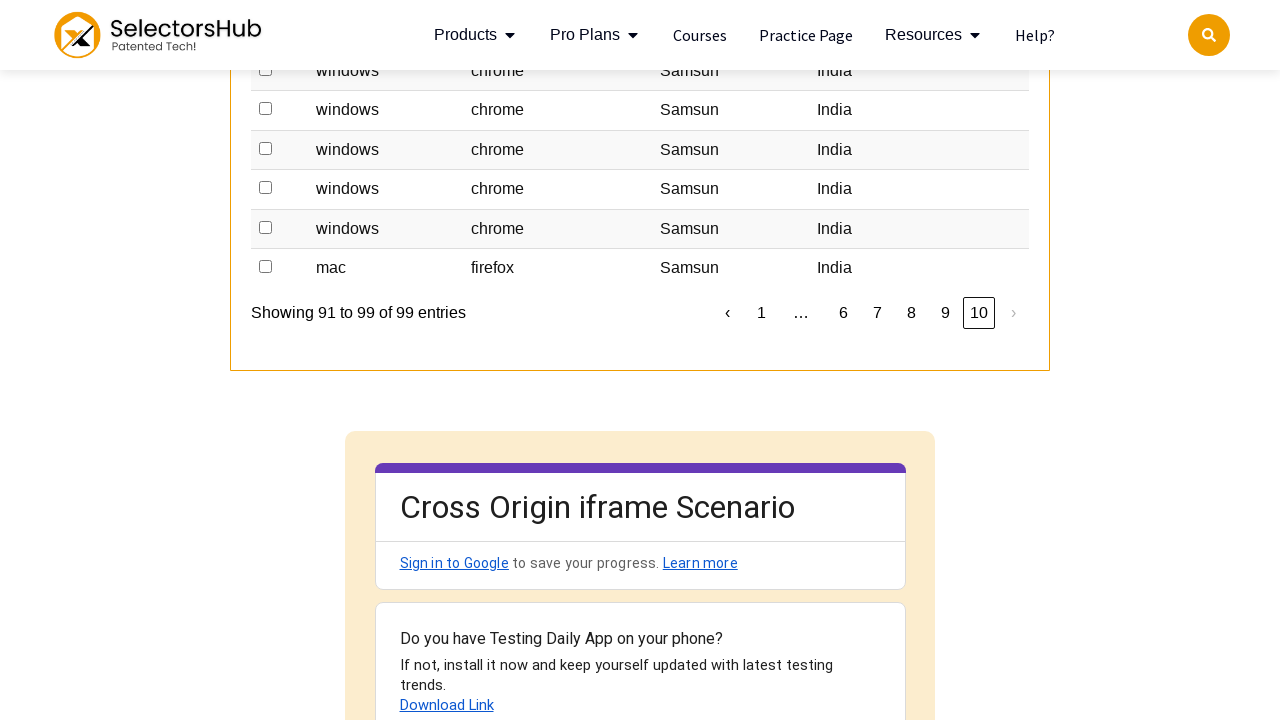